Tests adding all products to cart and verifies that the cart item count matches the total number of products added

Starting URL: https://rahulshettyacademy.com/seleniumPractise/#/

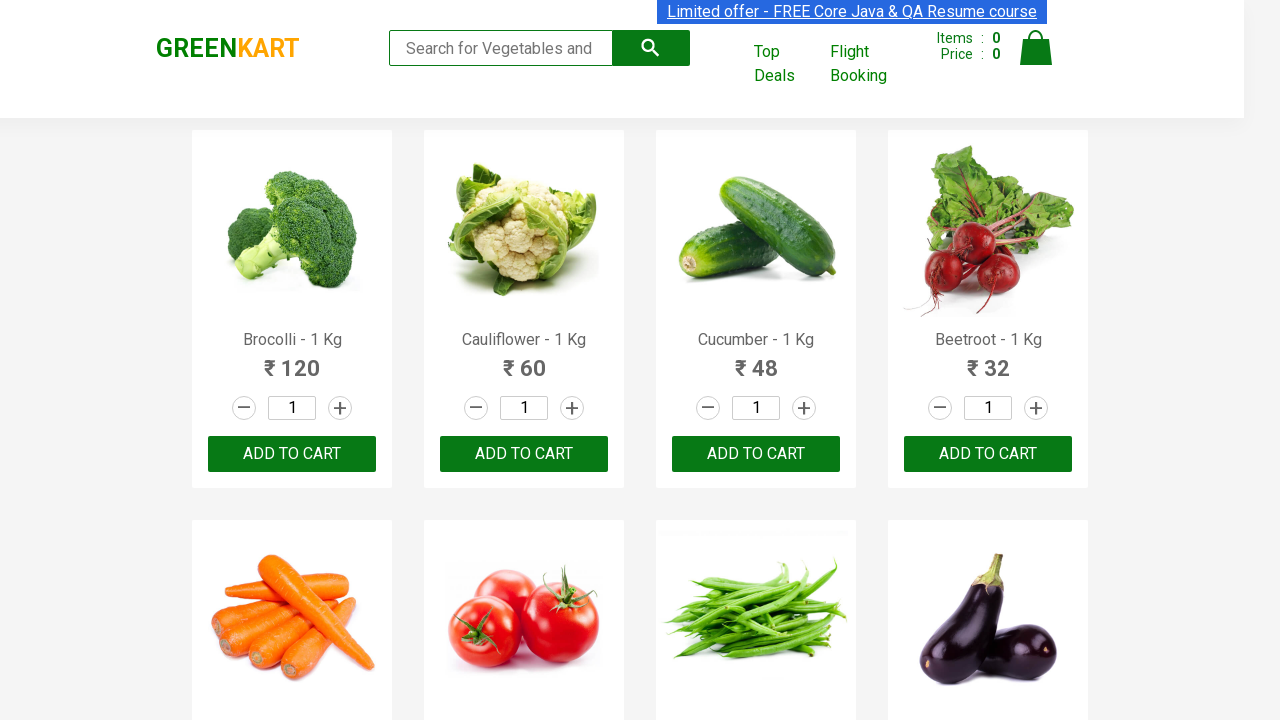

Waited for products to load on the page
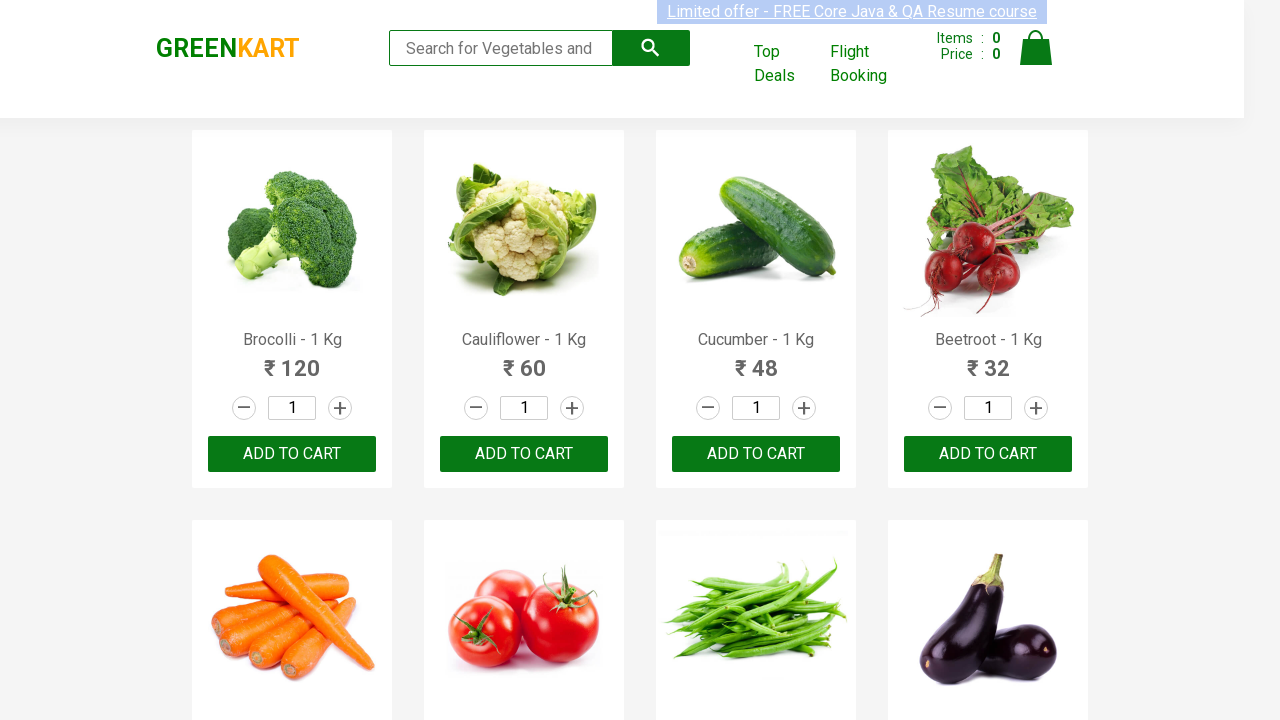

Found 30 products on the page
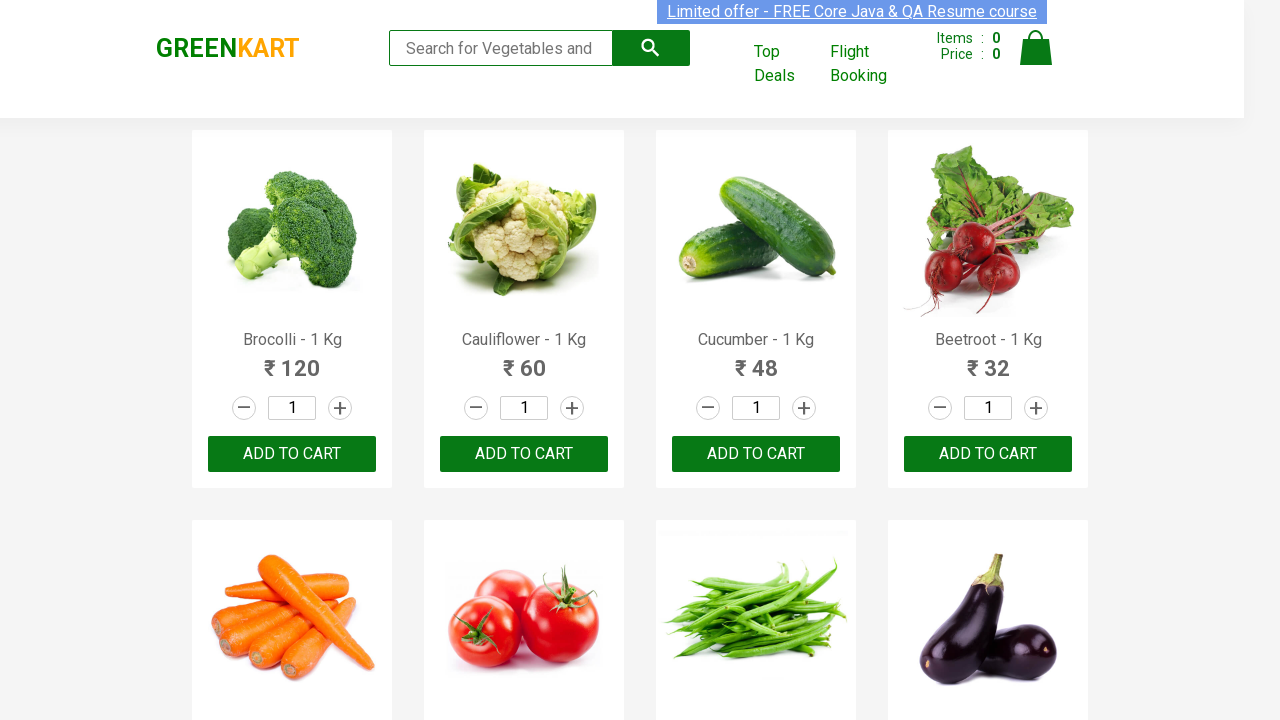

Clicked 'Add to cart' button for product 1 at (292, 454) on .products .product >> nth=0 >> div.product-action button
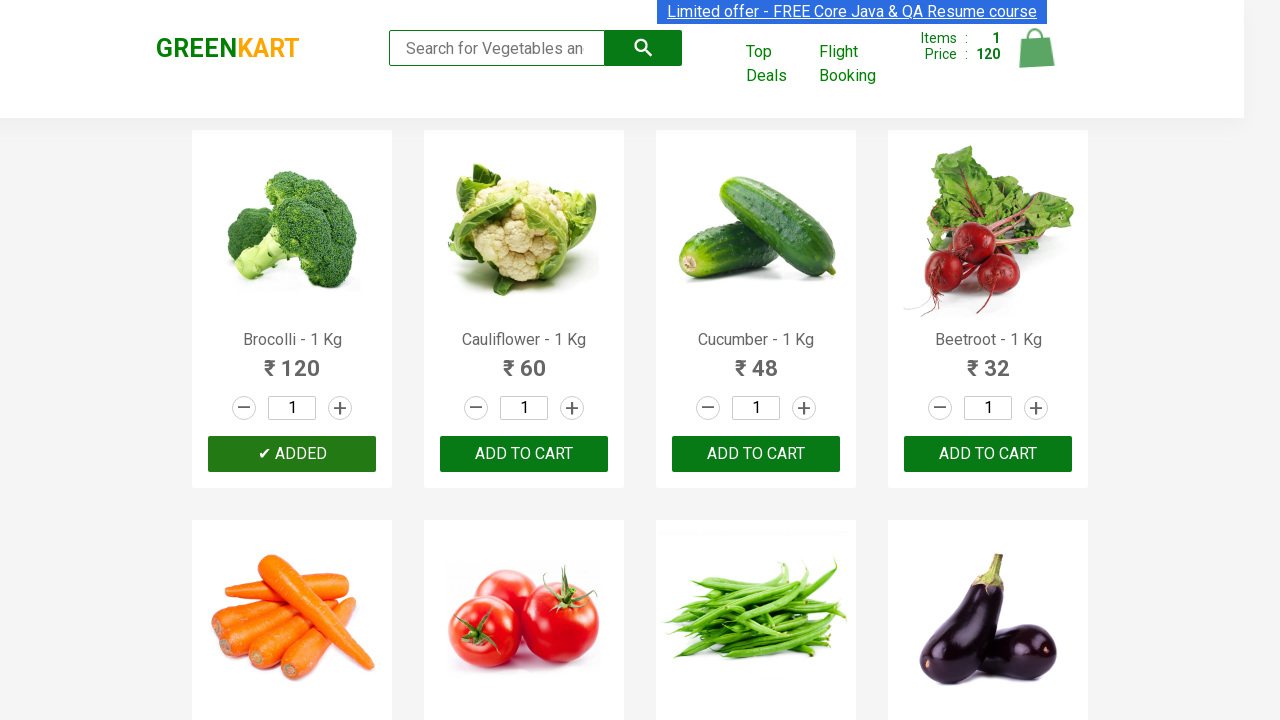

Waited 200ms before adding next product
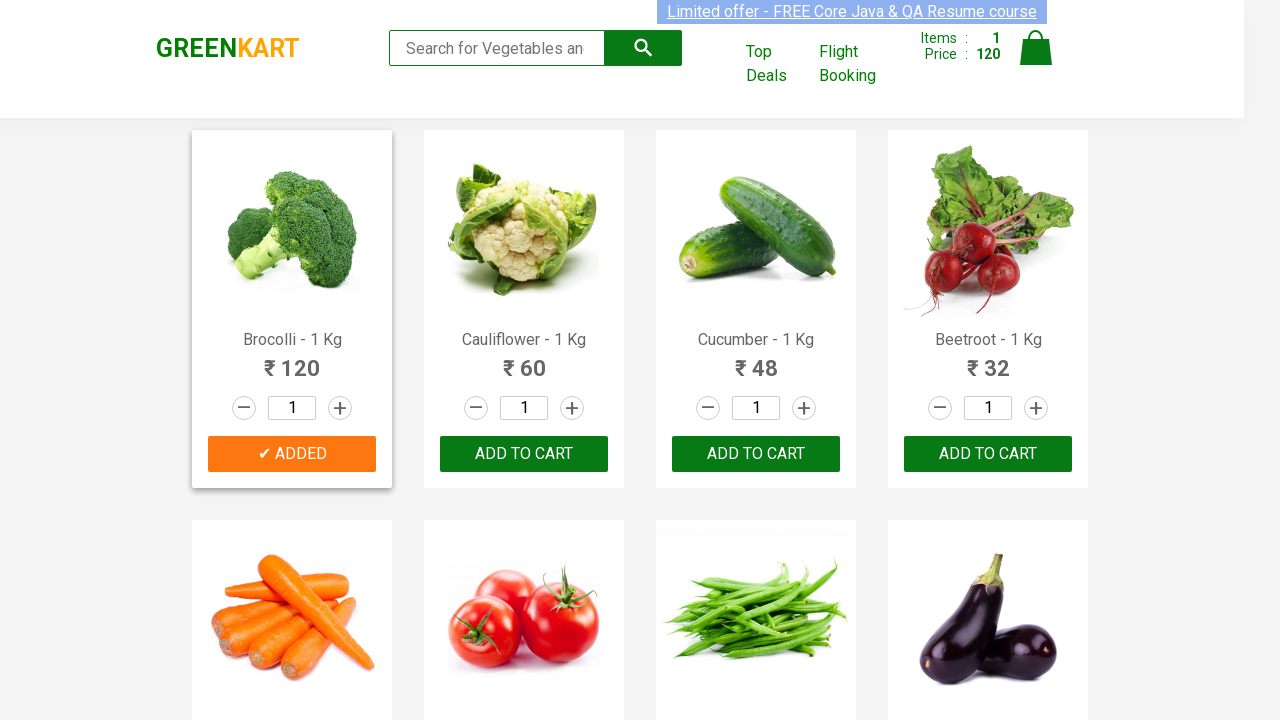

Clicked 'Add to cart' button for product 2 at (524, 454) on .products .product >> nth=1 >> div.product-action button
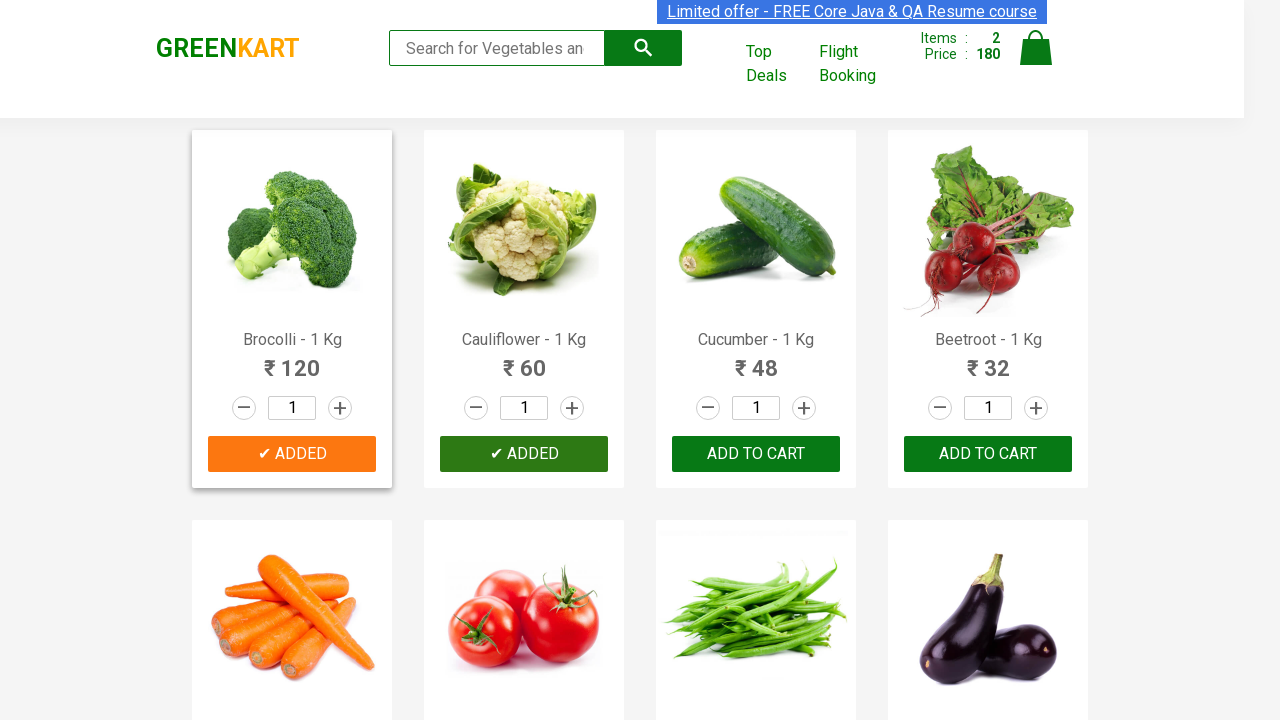

Waited 200ms before adding next product
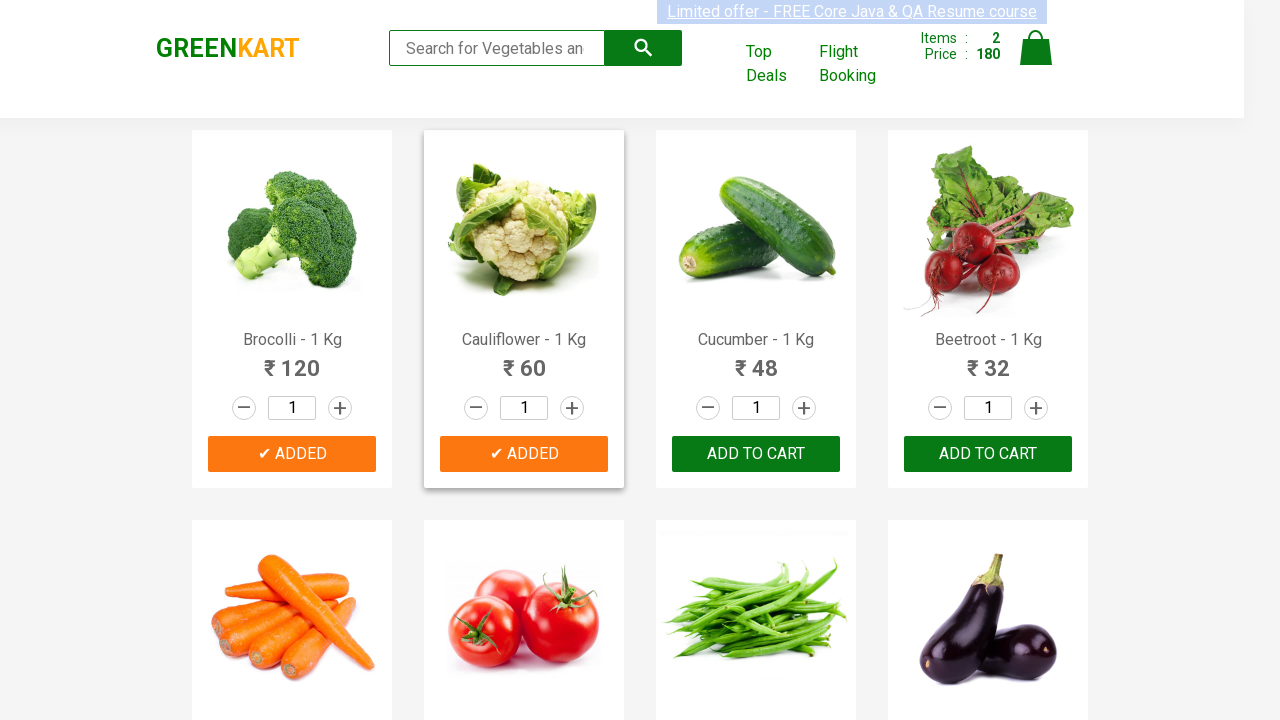

Clicked 'Add to cart' button for product 3 at (756, 454) on .products .product >> nth=2 >> div.product-action button
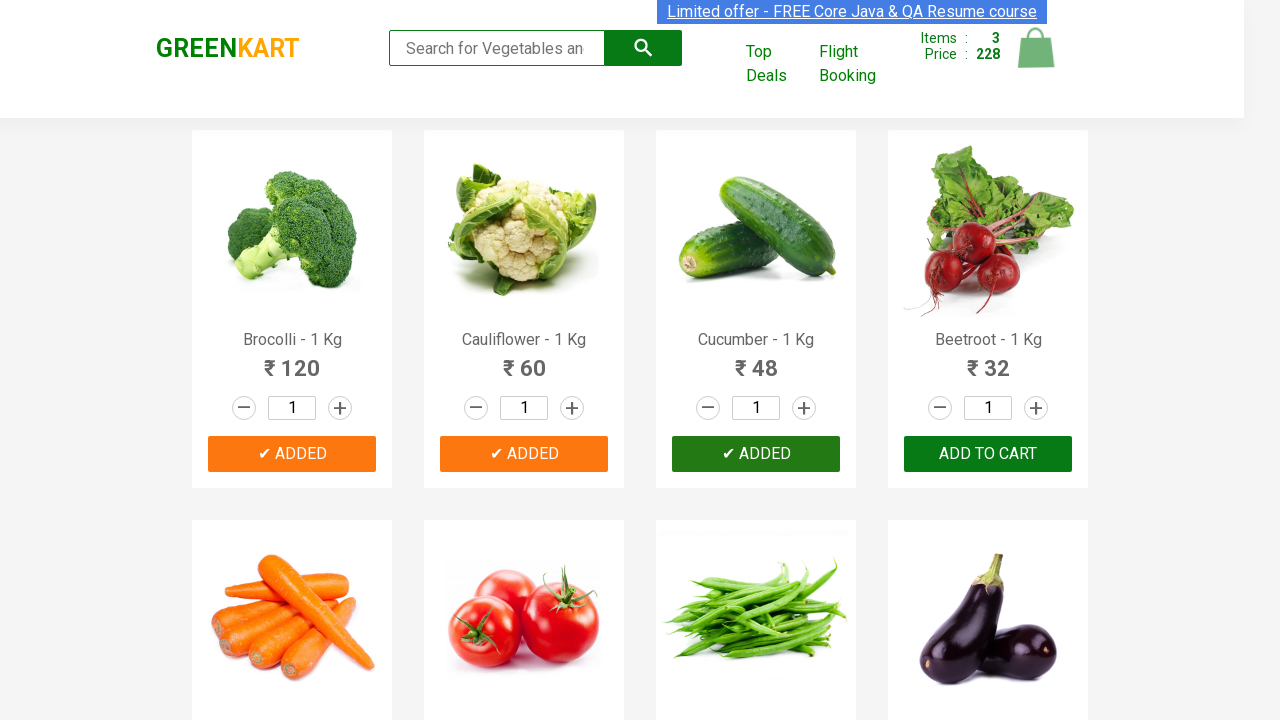

Waited 200ms before adding next product
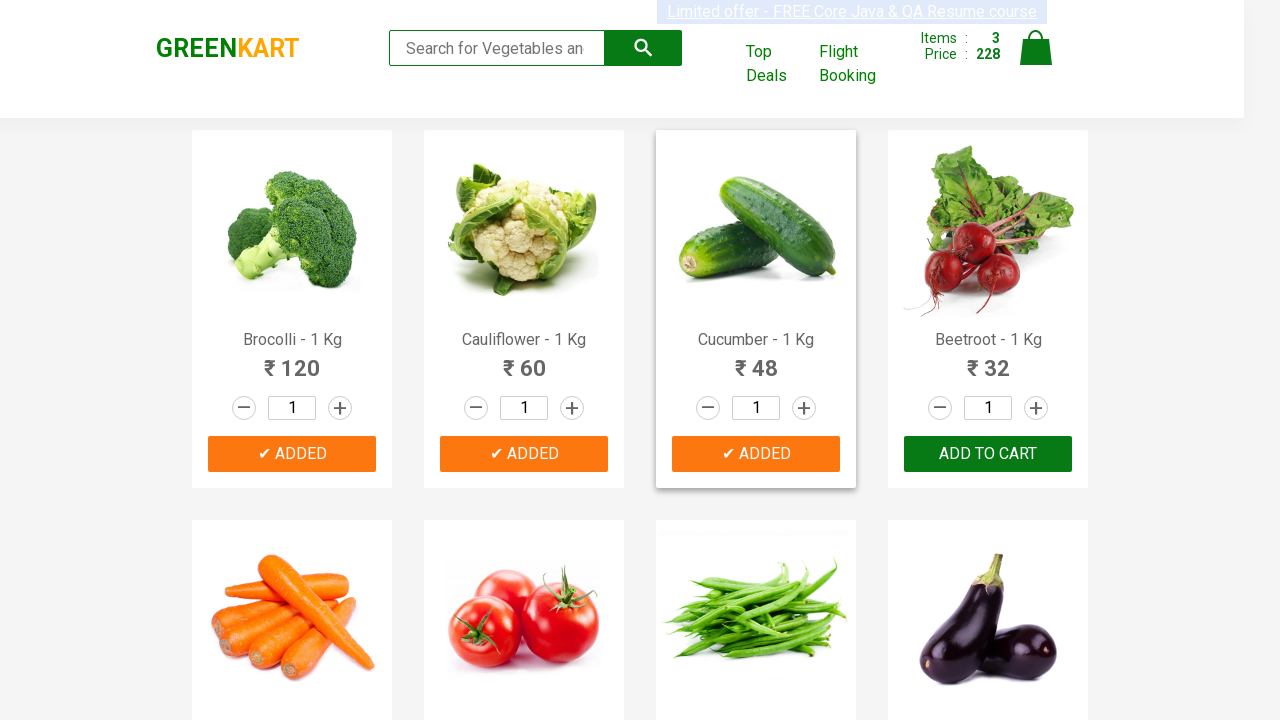

Clicked 'Add to cart' button for product 4 at (988, 454) on .products .product >> nth=3 >> div.product-action button
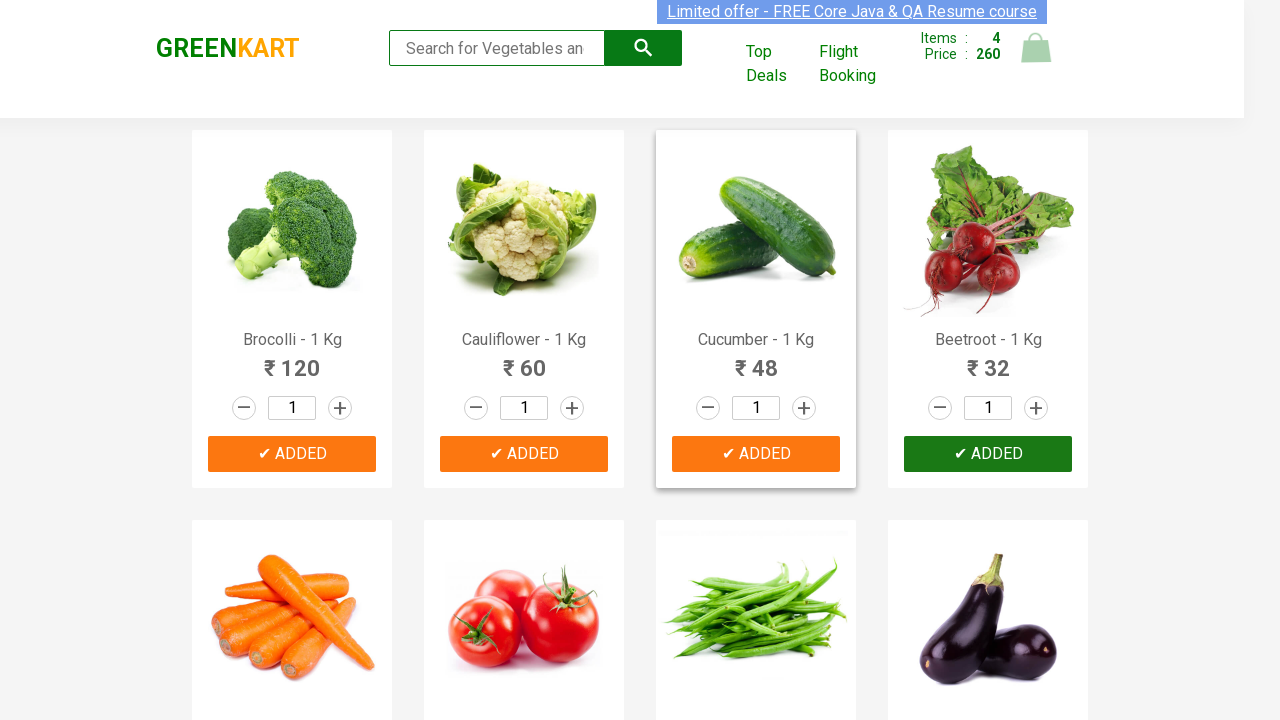

Waited 200ms before adding next product
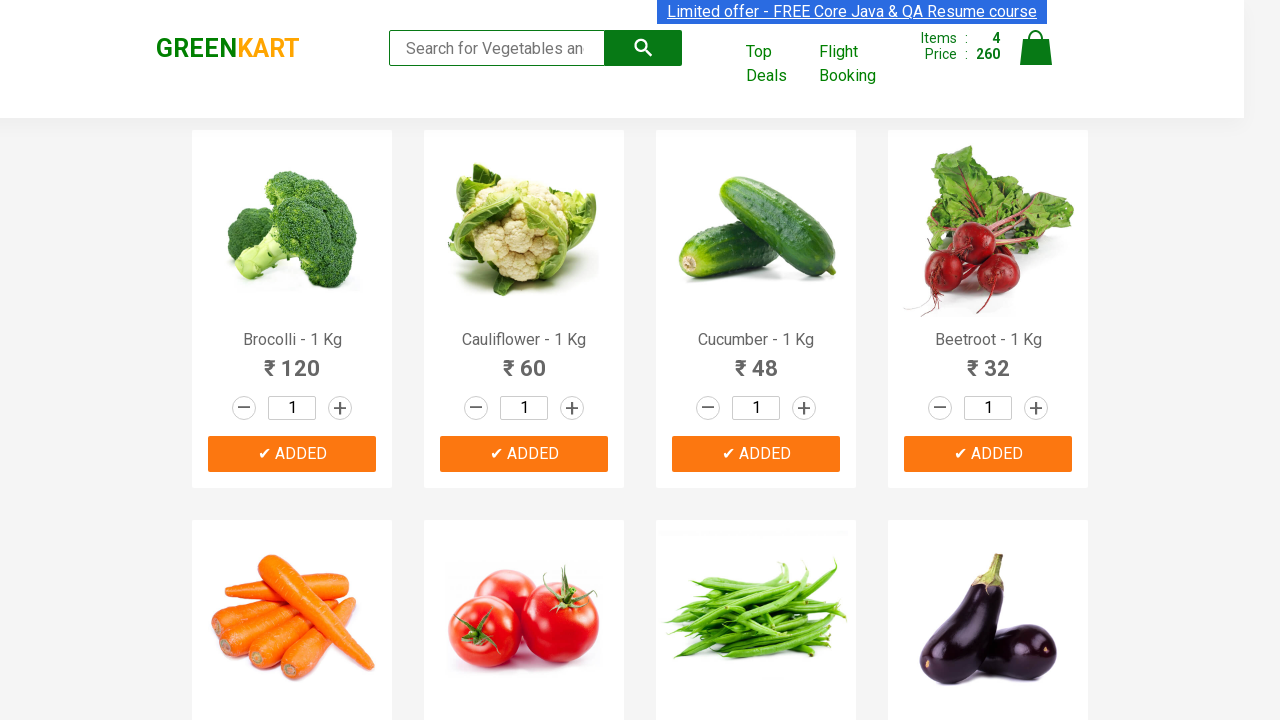

Clicked 'Add to cart' button for product 5 at (292, 360) on .products .product >> nth=4 >> div.product-action button
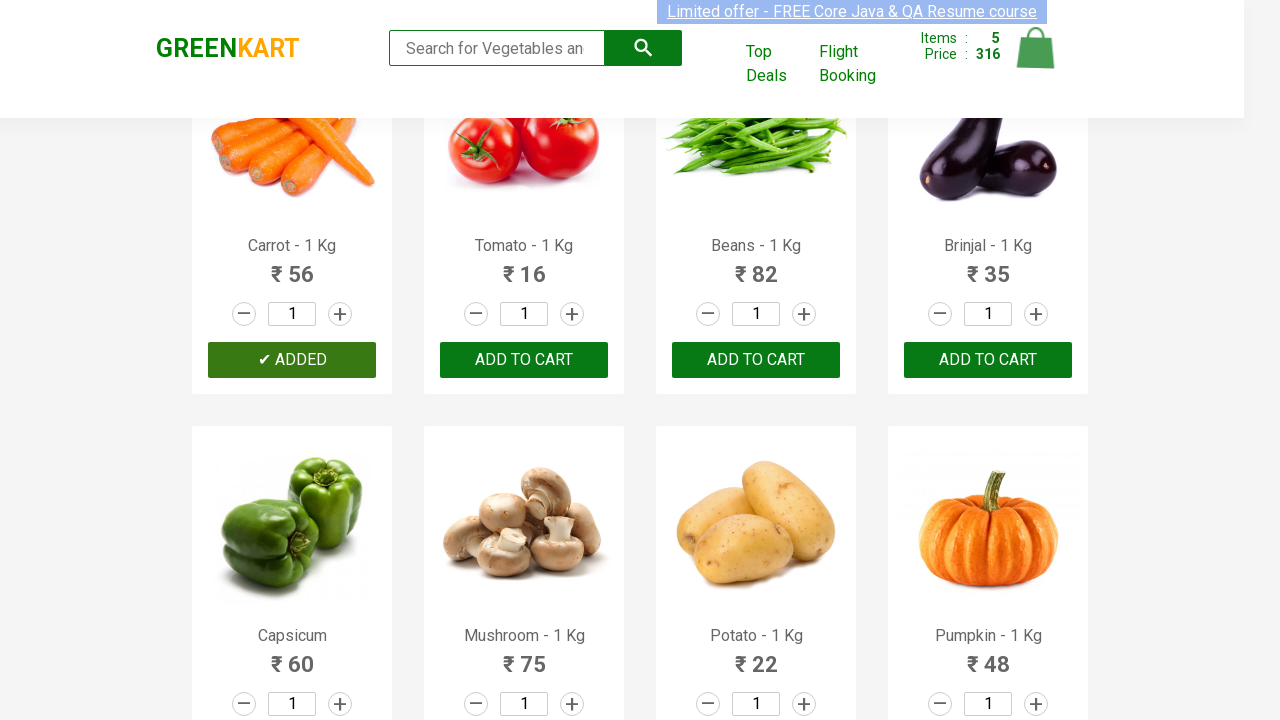

Waited 200ms before adding next product
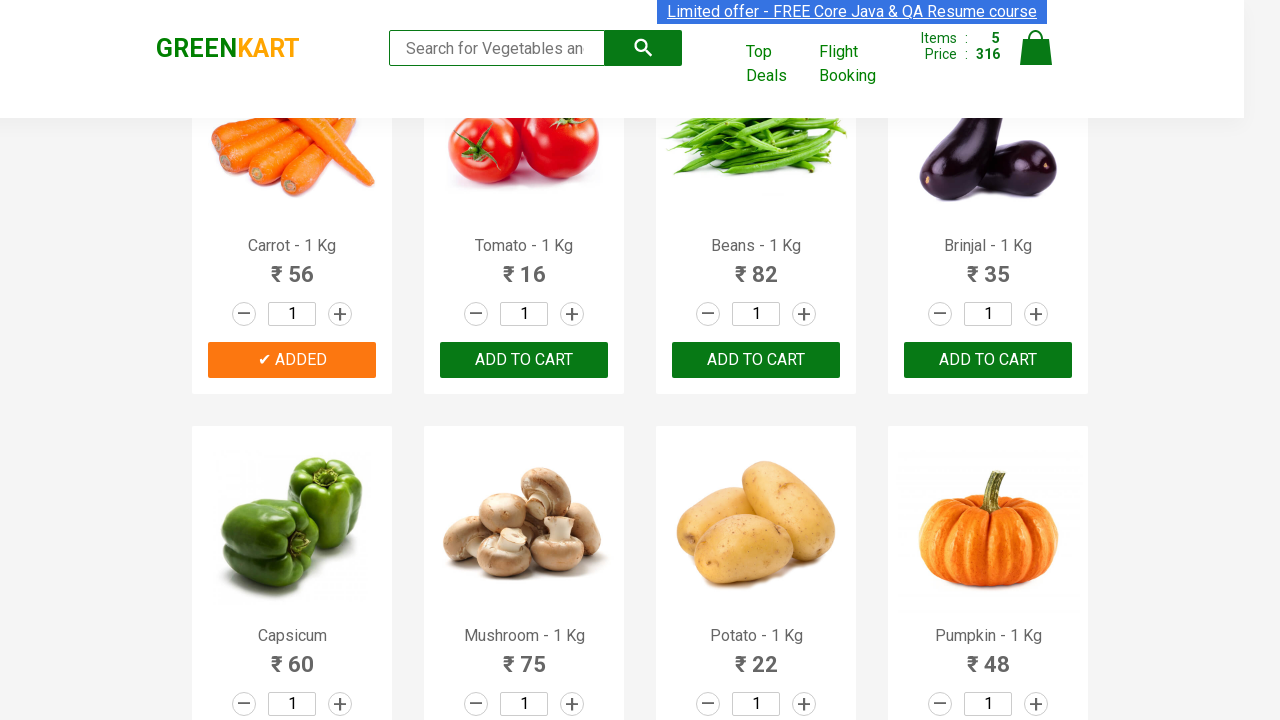

Clicked 'Add to cart' button for product 6 at (524, 360) on .products .product >> nth=5 >> div.product-action button
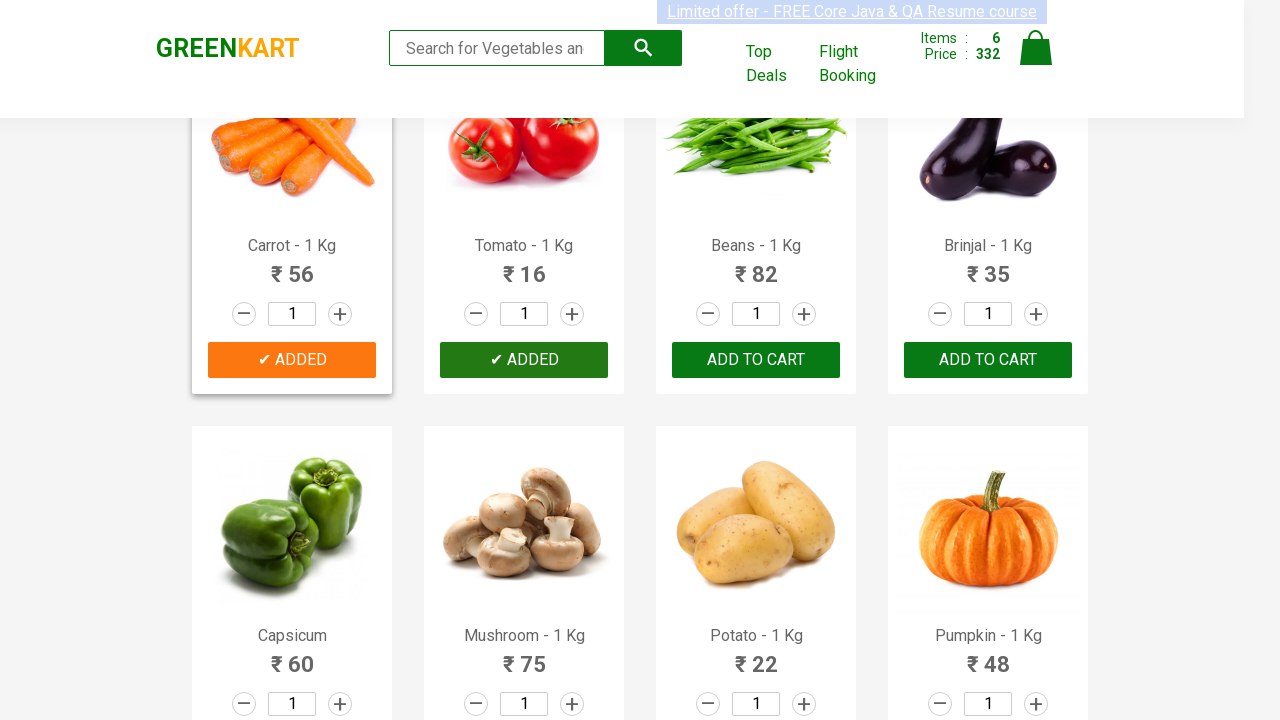

Waited 200ms before adding next product
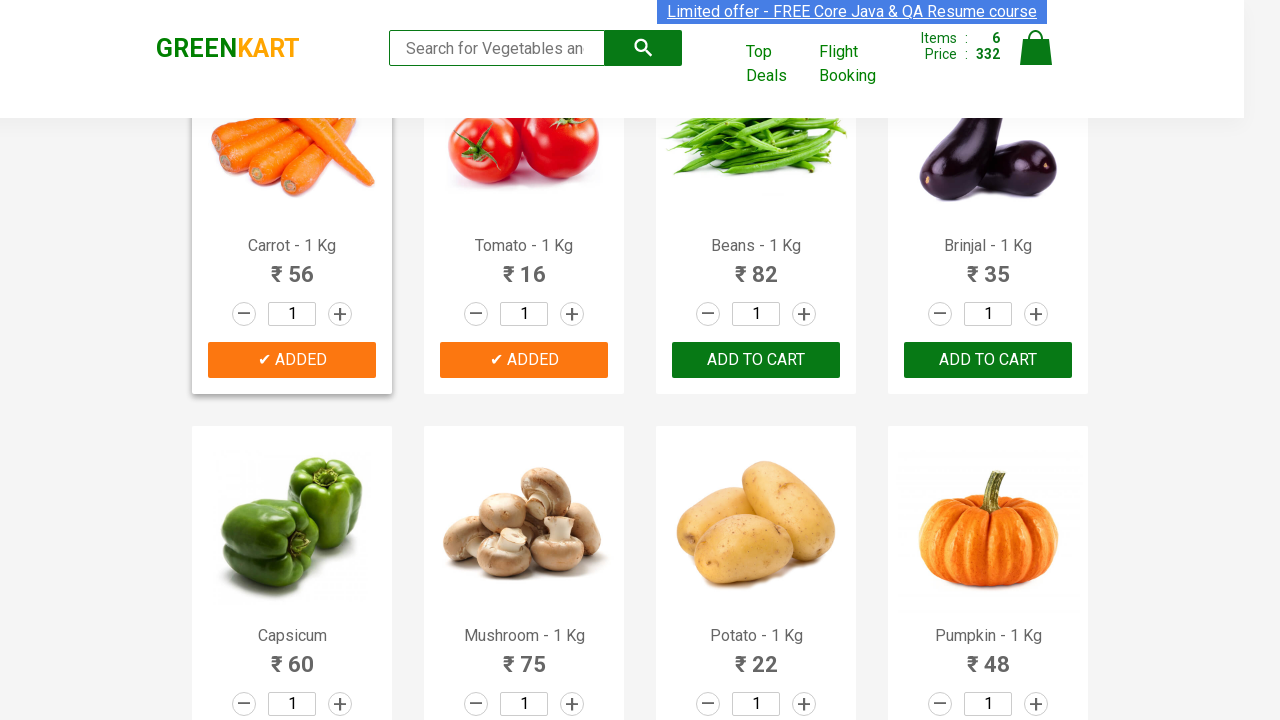

Clicked 'Add to cart' button for product 7 at (756, 360) on .products .product >> nth=6 >> div.product-action button
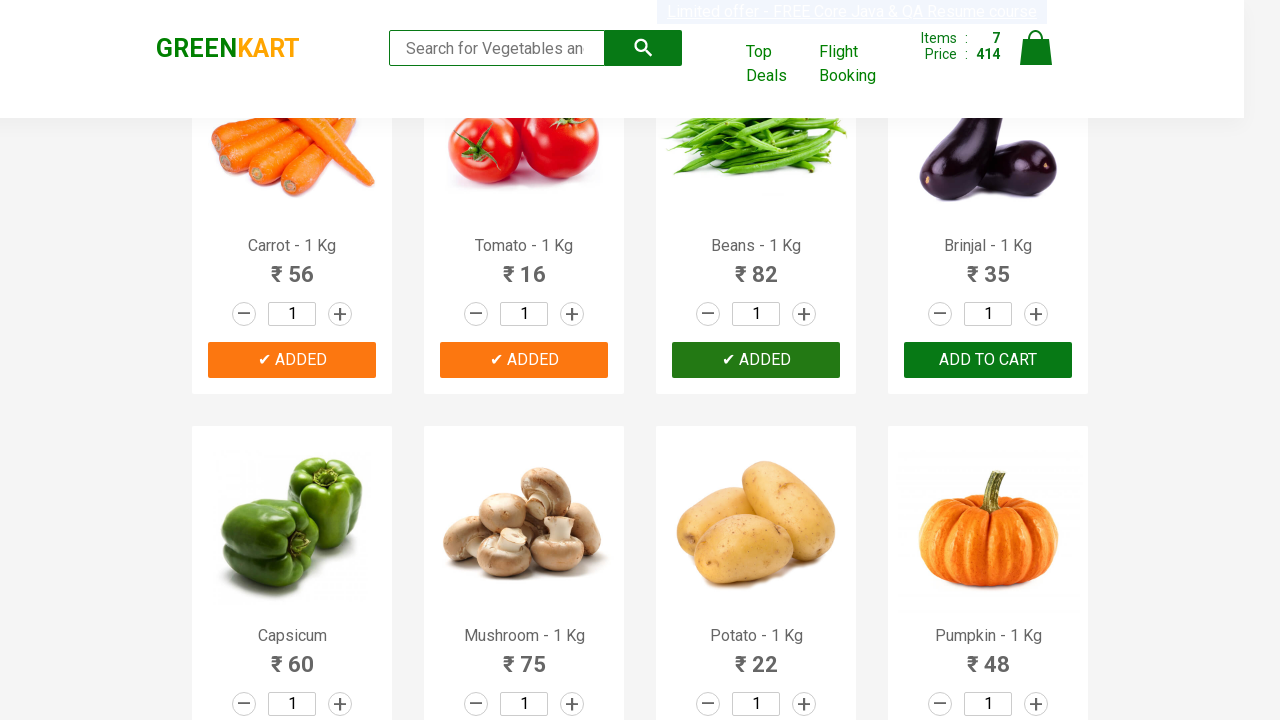

Waited 200ms before adding next product
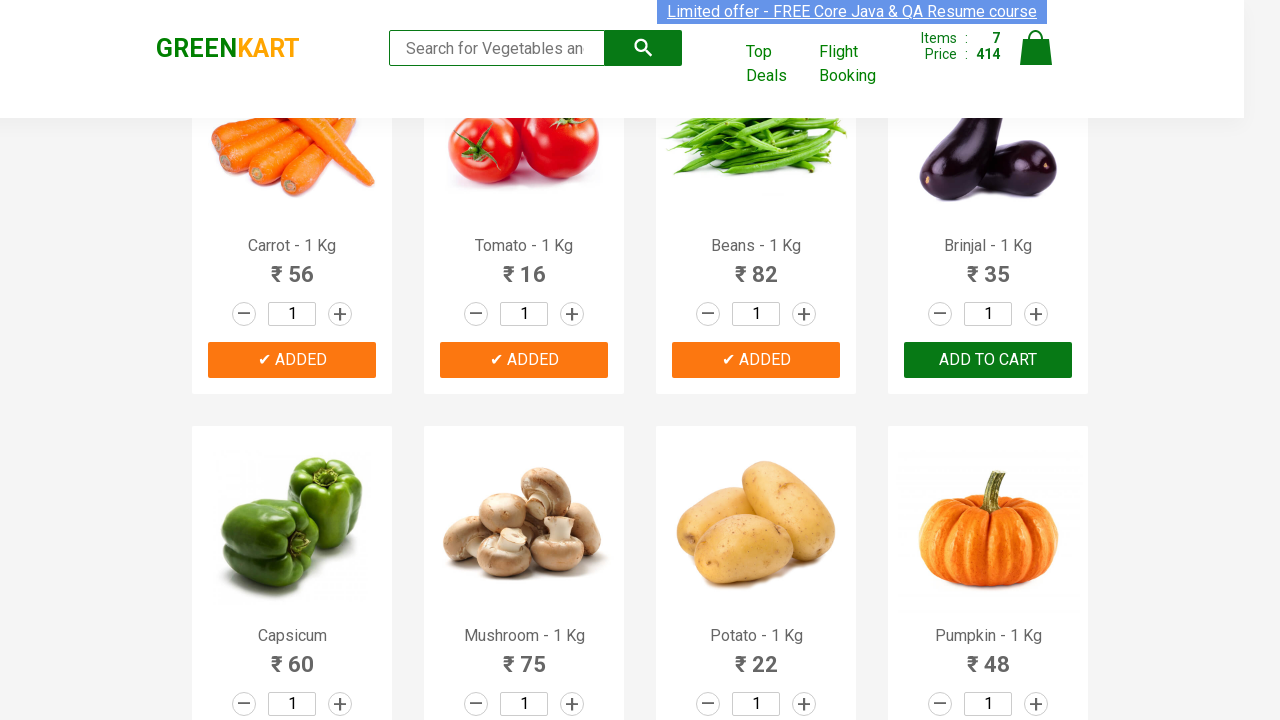

Clicked 'Add to cart' button for product 8 at (988, 360) on .products .product >> nth=7 >> div.product-action button
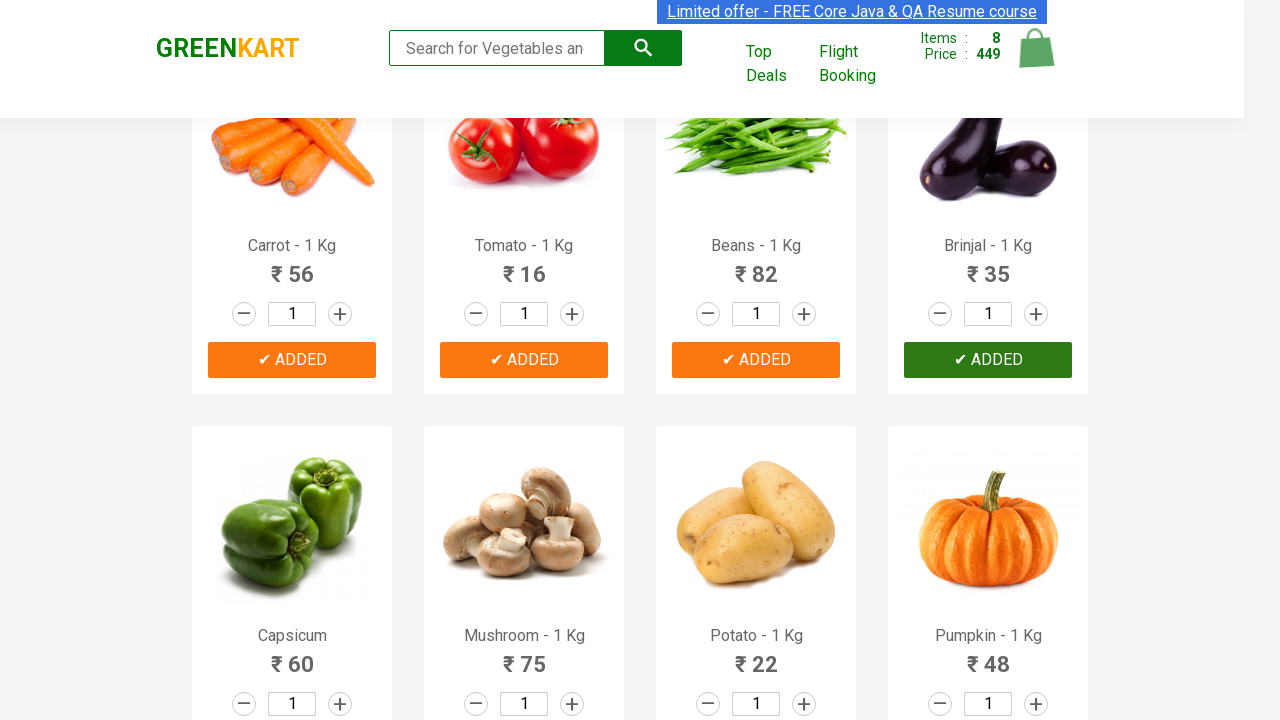

Waited 200ms before adding next product
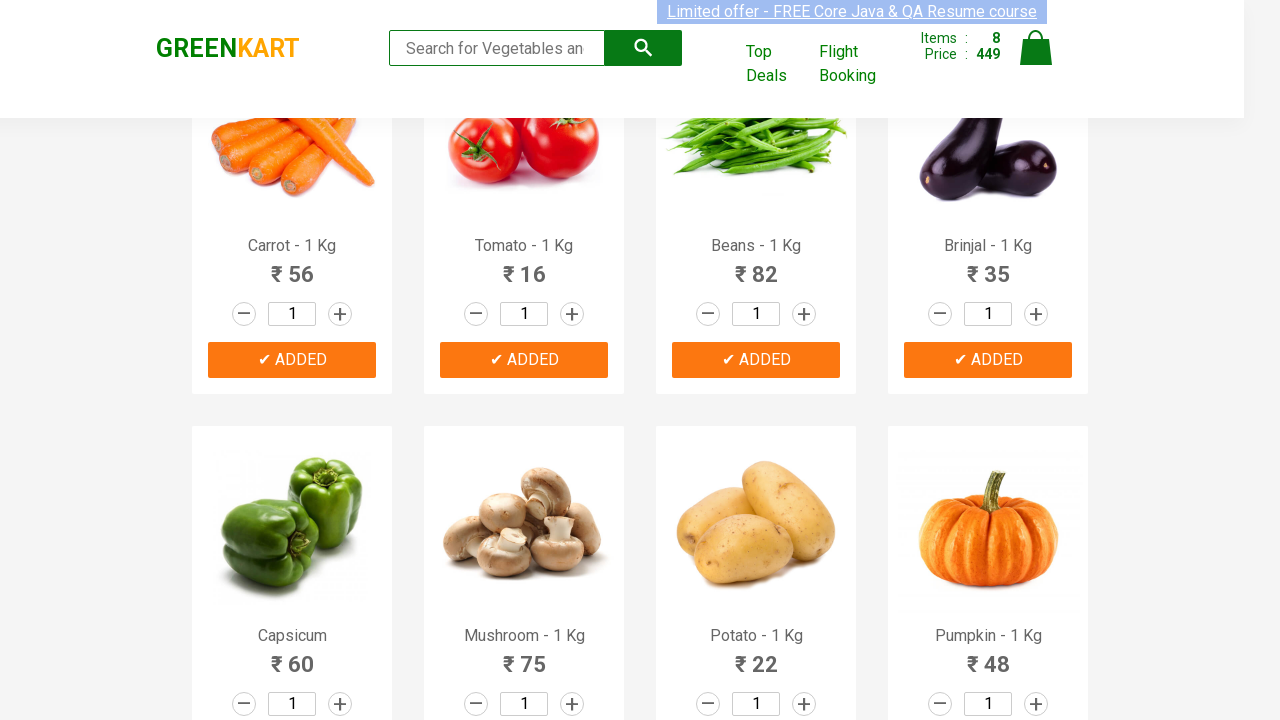

Clicked 'Add to cart' button for product 9 at (292, 360) on .products .product >> nth=8 >> div.product-action button
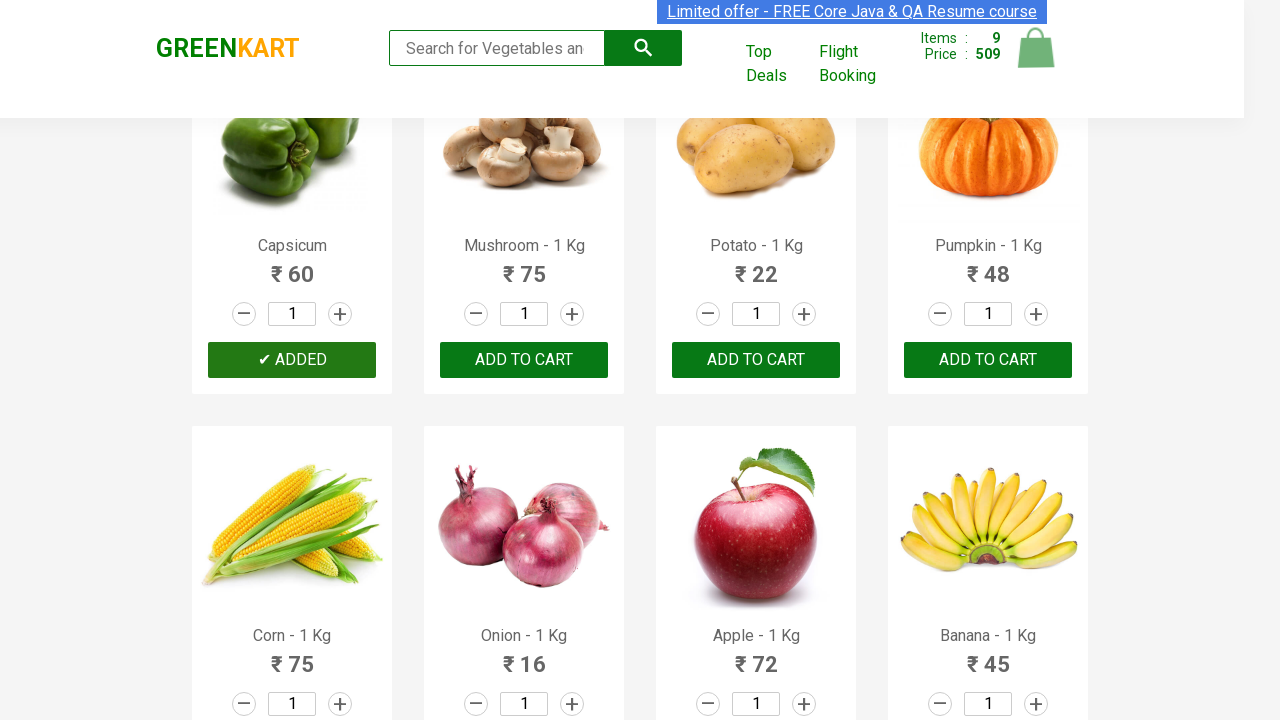

Waited 200ms before adding next product
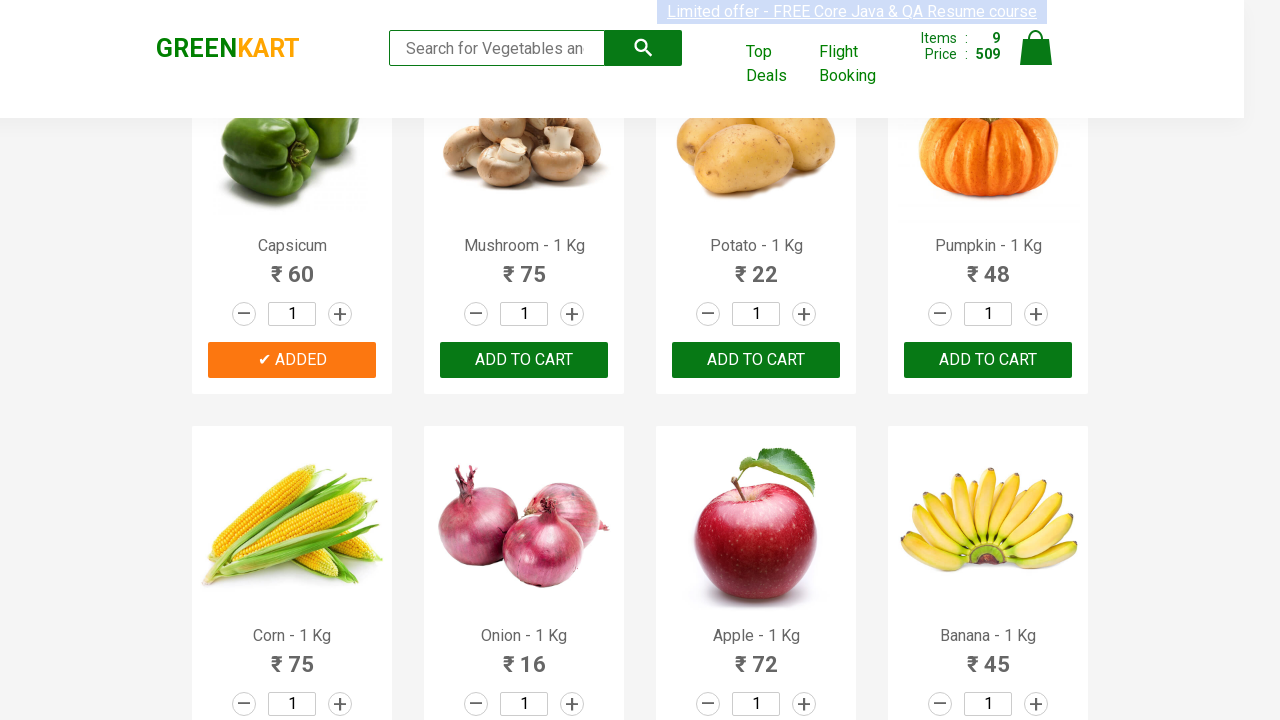

Clicked 'Add to cart' button for product 10 at (524, 360) on .products .product >> nth=9 >> div.product-action button
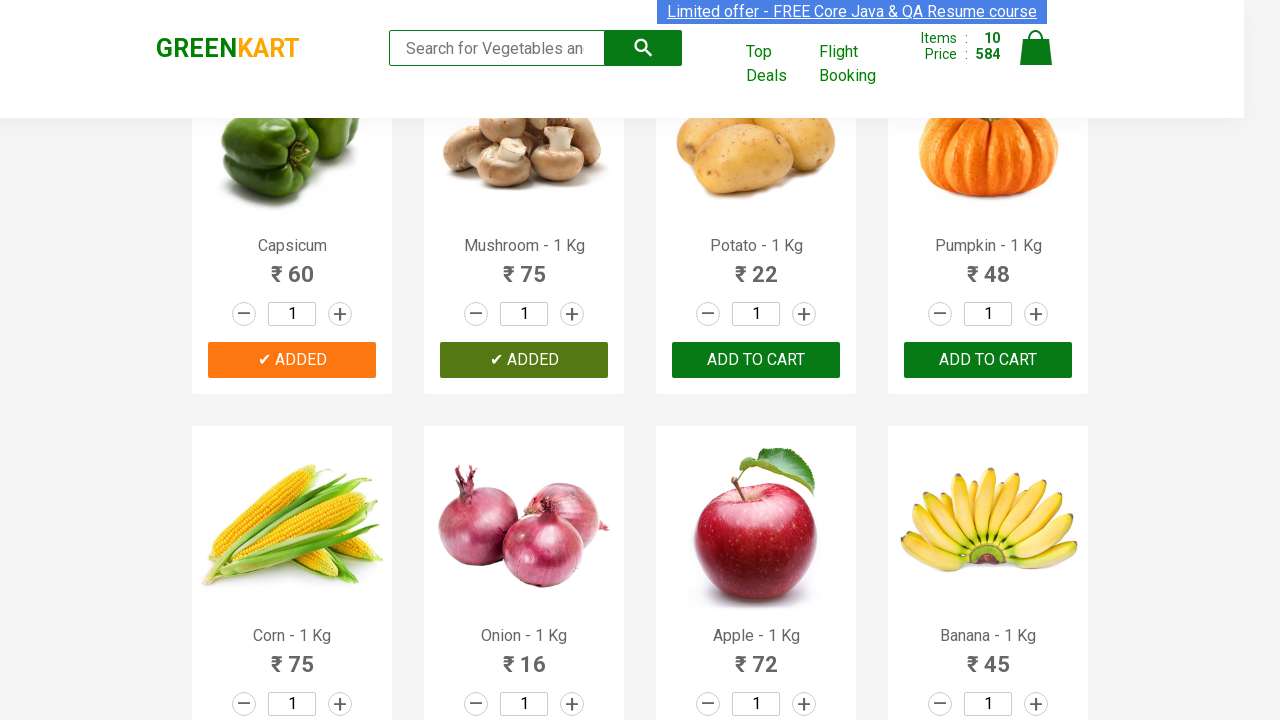

Waited 200ms before adding next product
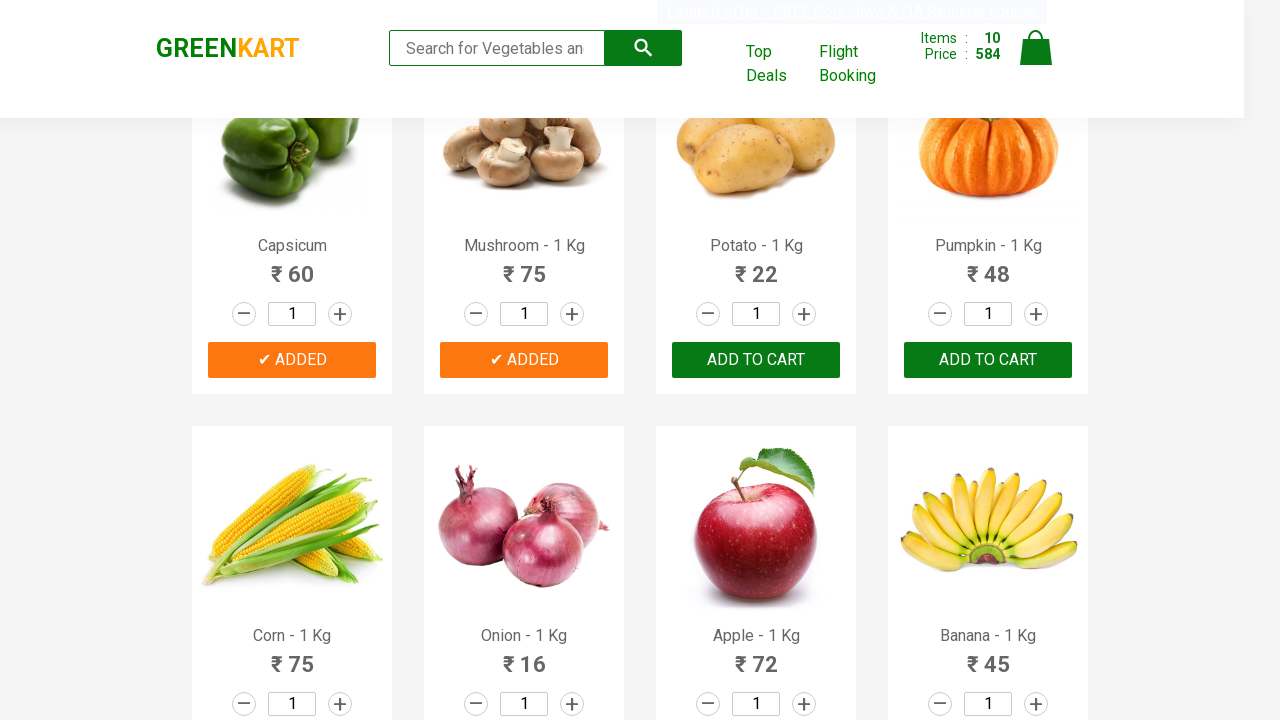

Clicked 'Add to cart' button for product 11 at (756, 360) on .products .product >> nth=10 >> div.product-action button
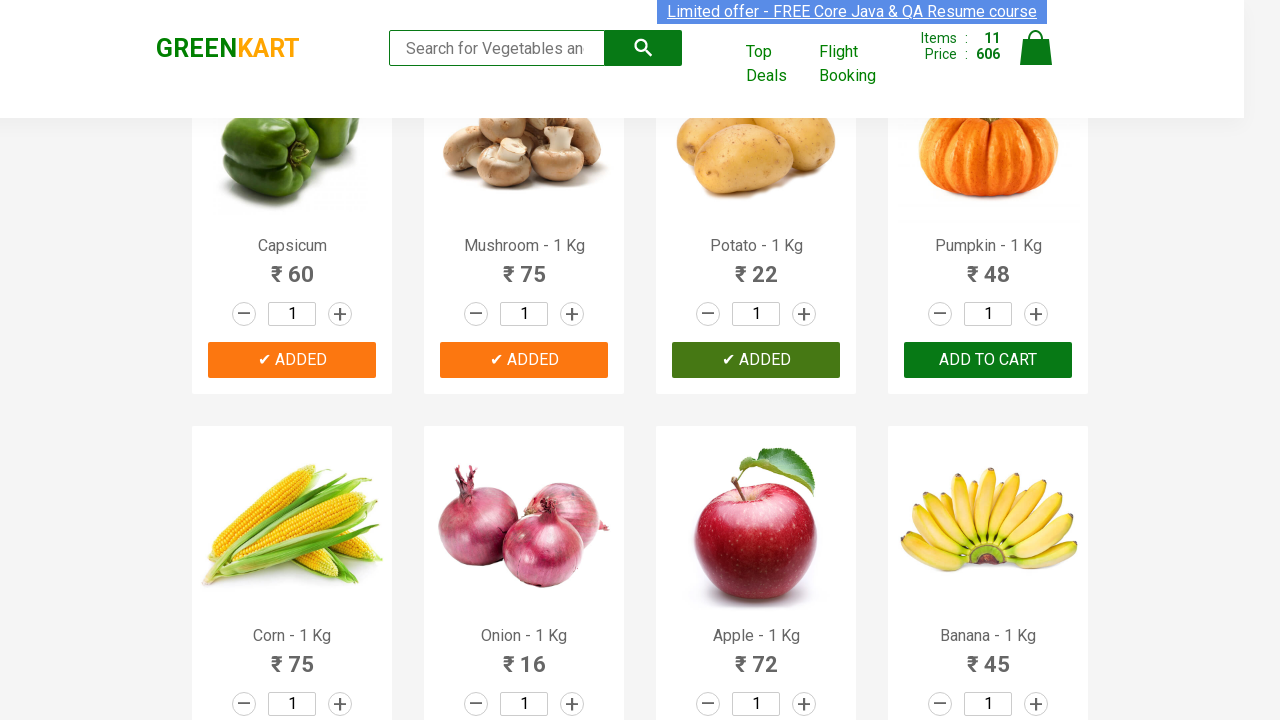

Waited 200ms before adding next product
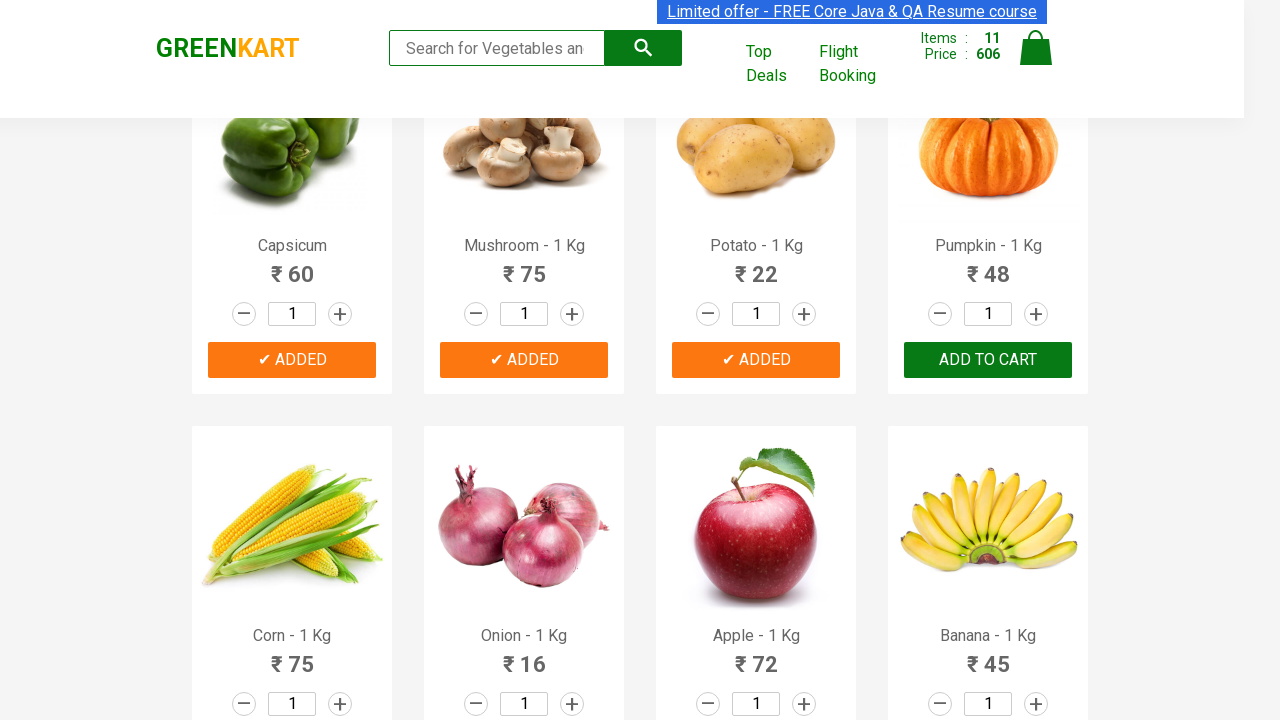

Clicked 'Add to cart' button for product 12 at (988, 360) on .products .product >> nth=11 >> div.product-action button
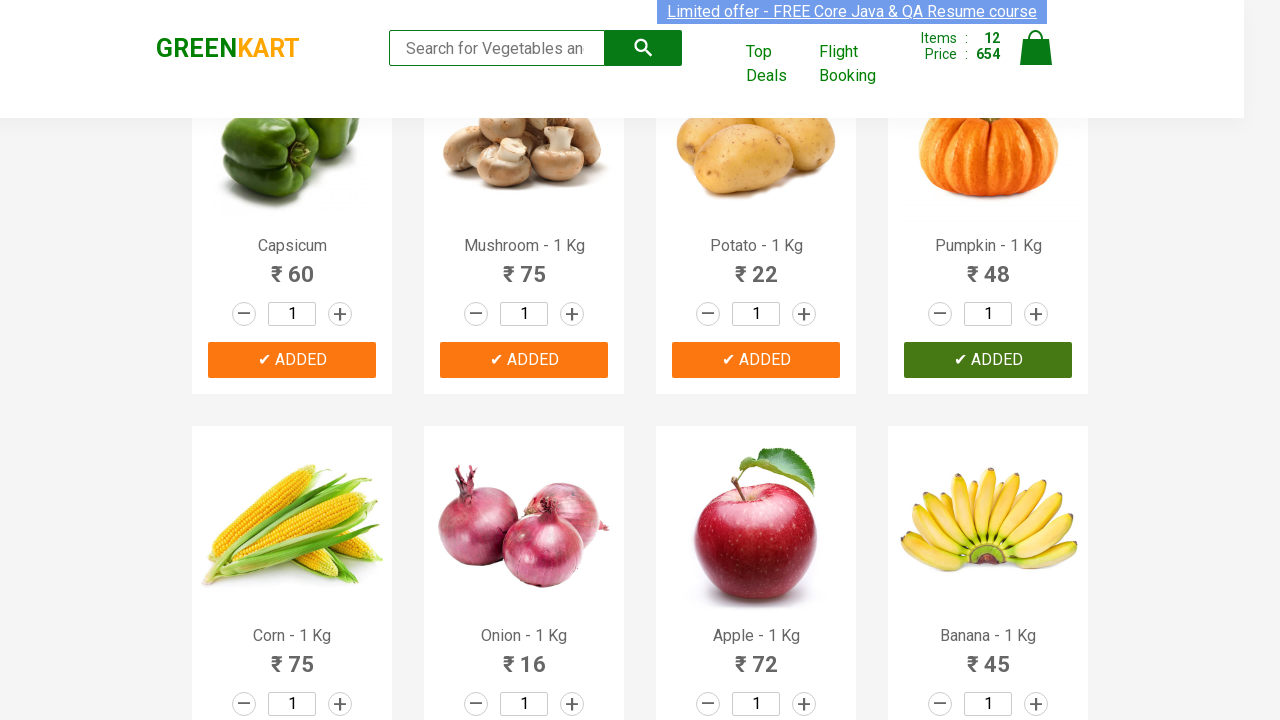

Waited 200ms before adding next product
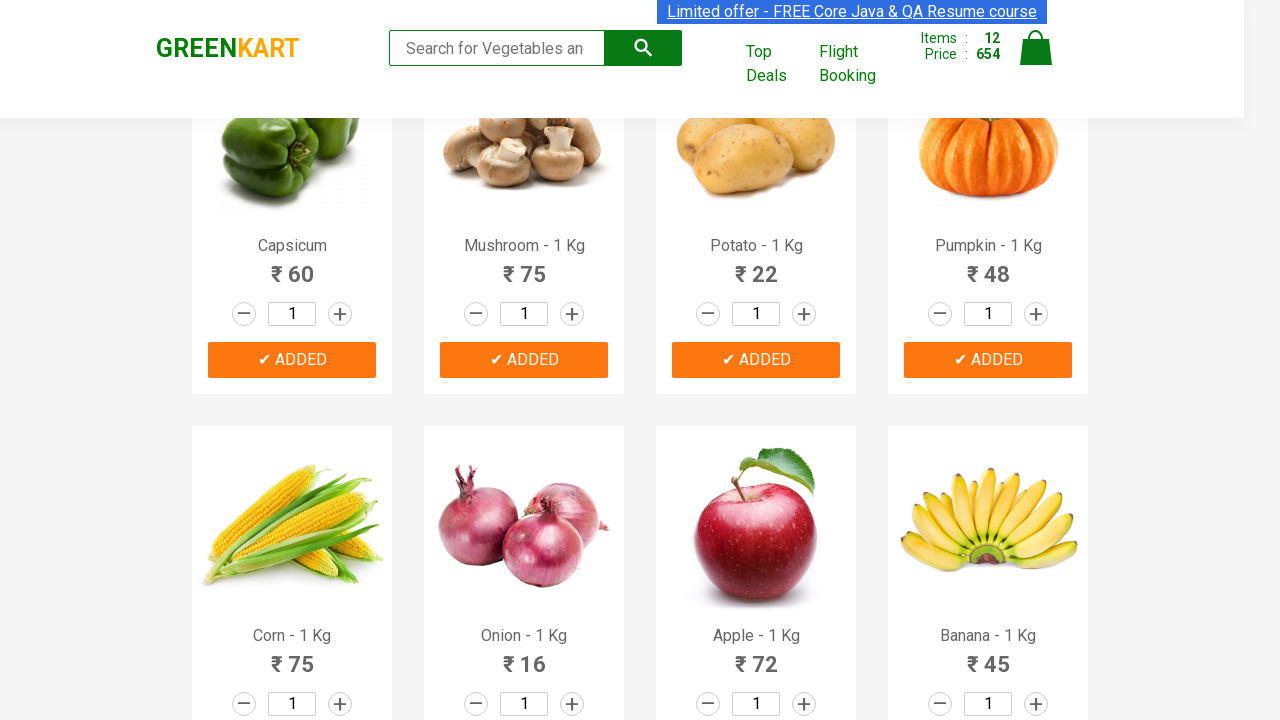

Clicked 'Add to cart' button for product 13 at (292, 360) on .products .product >> nth=12 >> div.product-action button
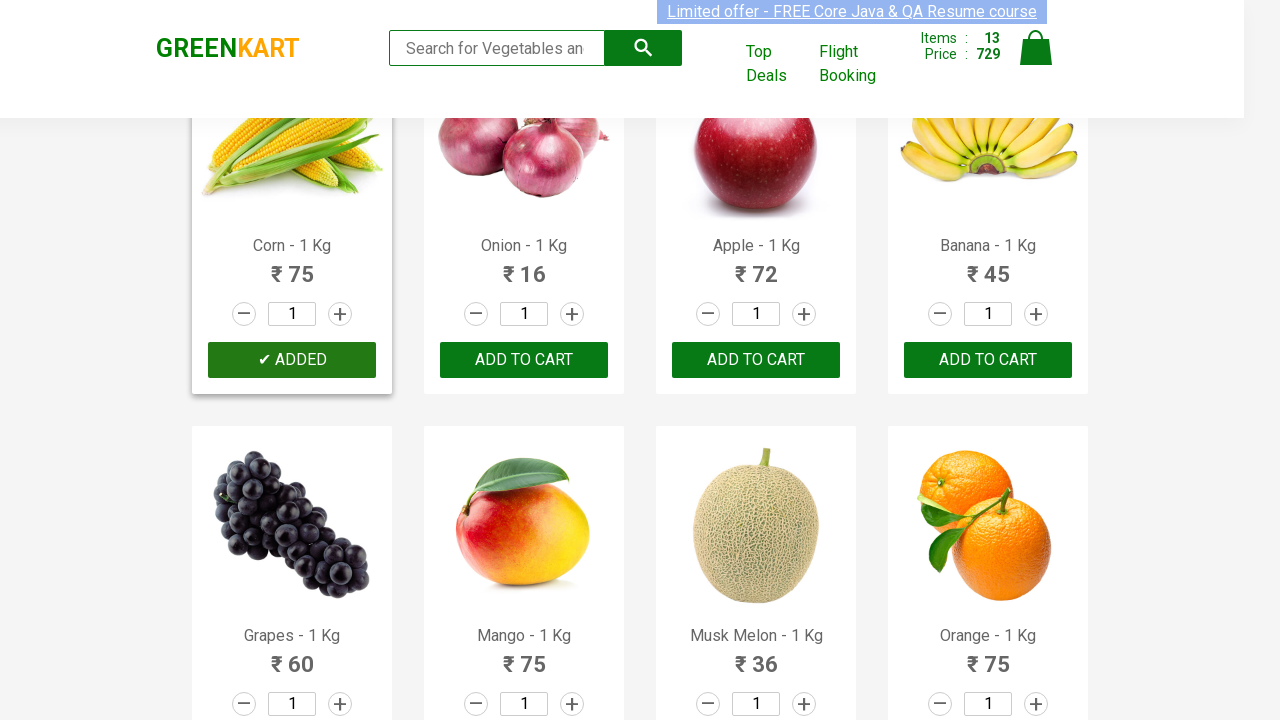

Waited 200ms before adding next product
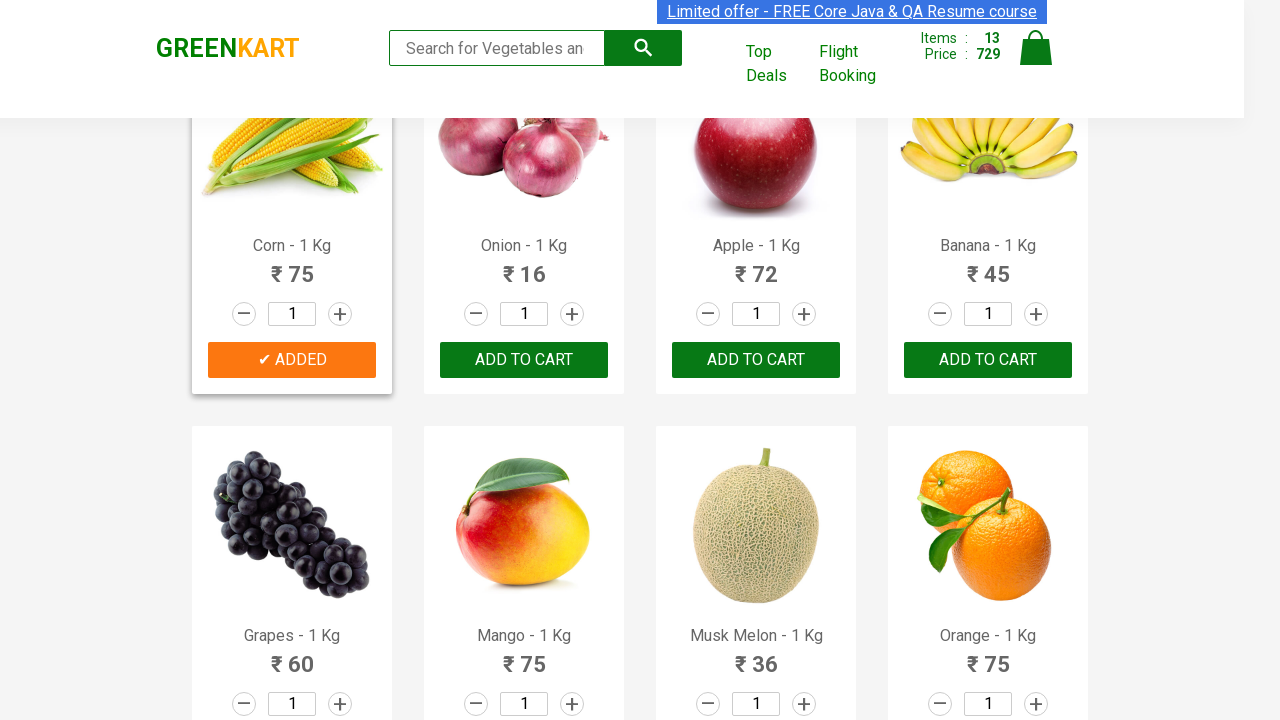

Clicked 'Add to cart' button for product 14 at (524, 360) on .products .product >> nth=13 >> div.product-action button
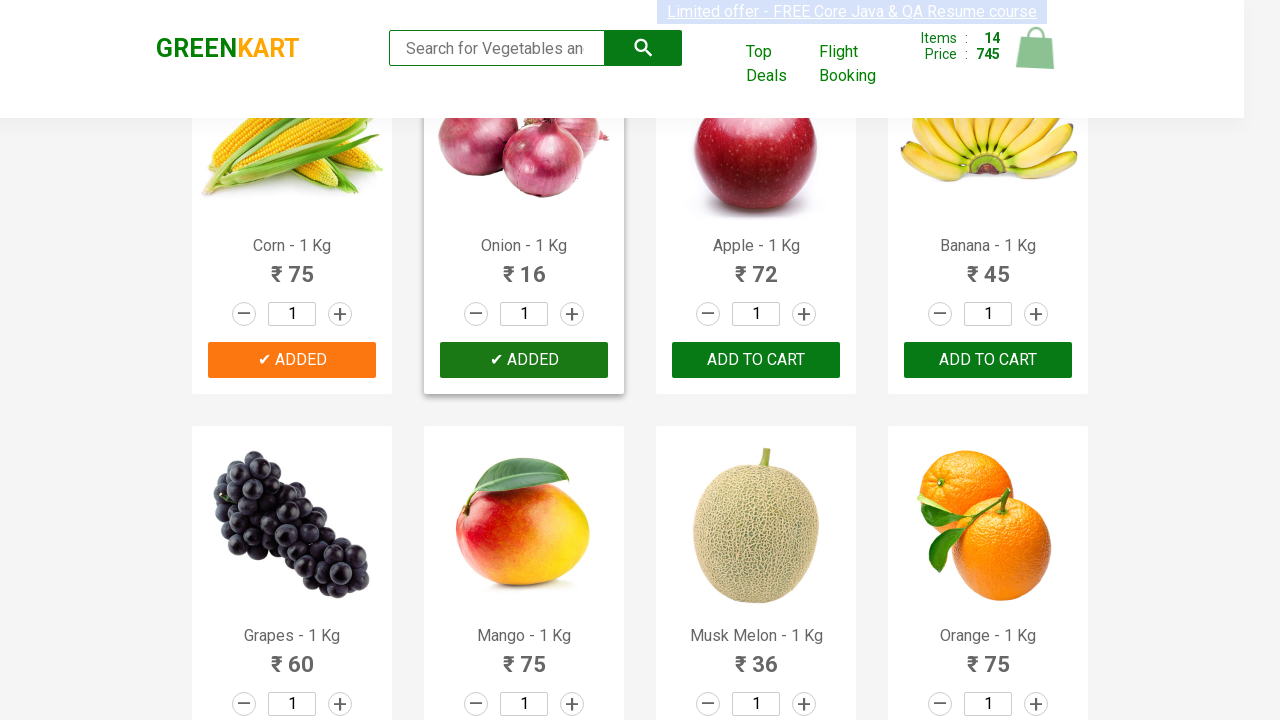

Waited 200ms before adding next product
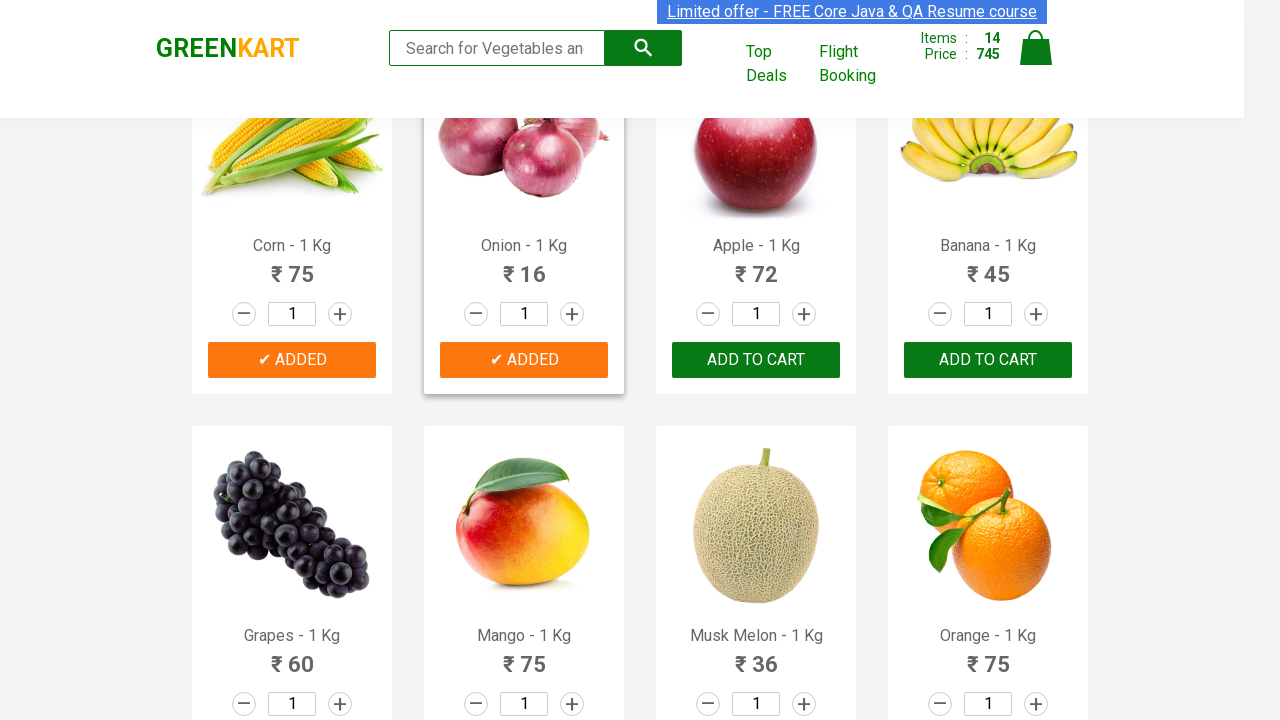

Clicked 'Add to cart' button for product 15 at (756, 360) on .products .product >> nth=14 >> div.product-action button
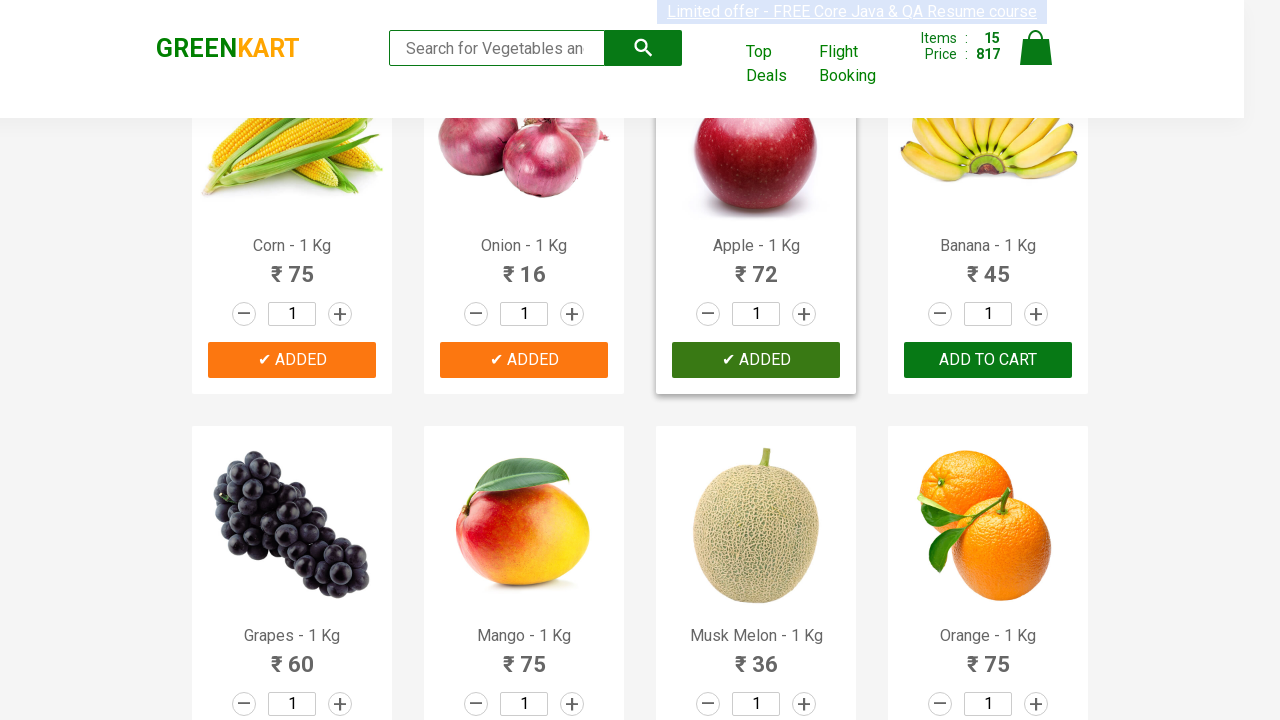

Waited 200ms before adding next product
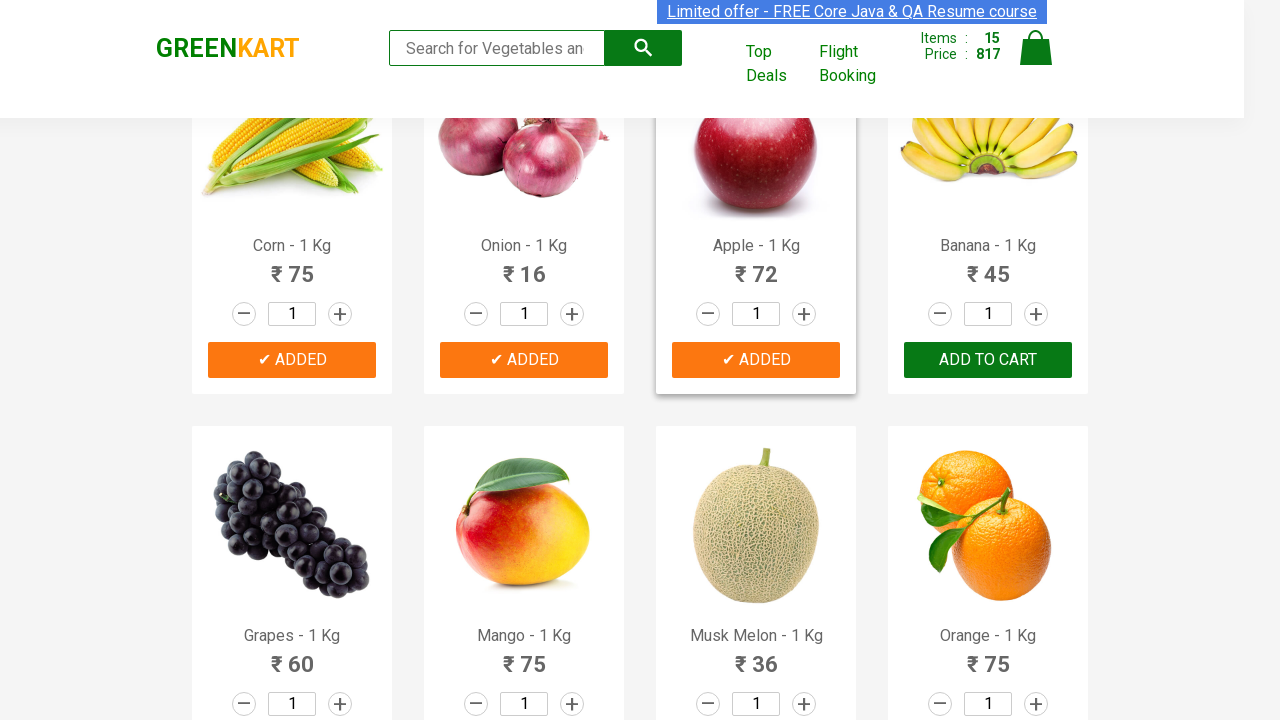

Clicked 'Add to cart' button for product 16 at (988, 360) on .products .product >> nth=15 >> div.product-action button
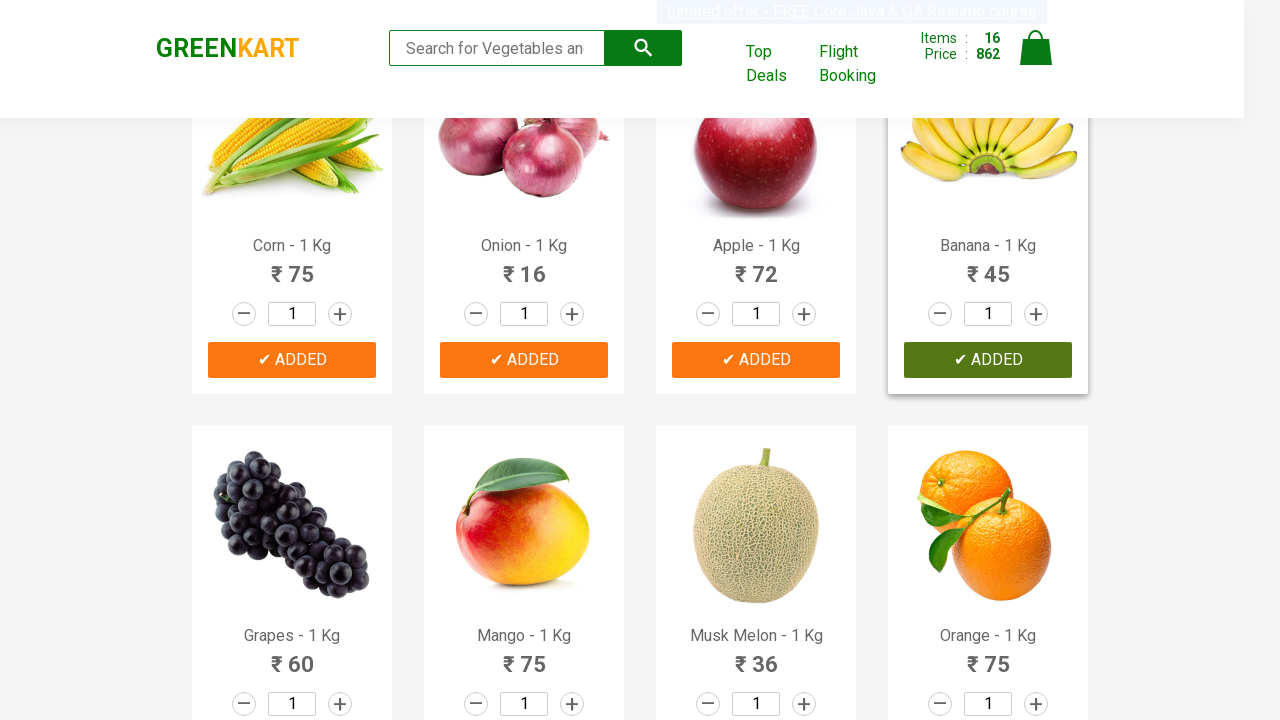

Waited 200ms before adding next product
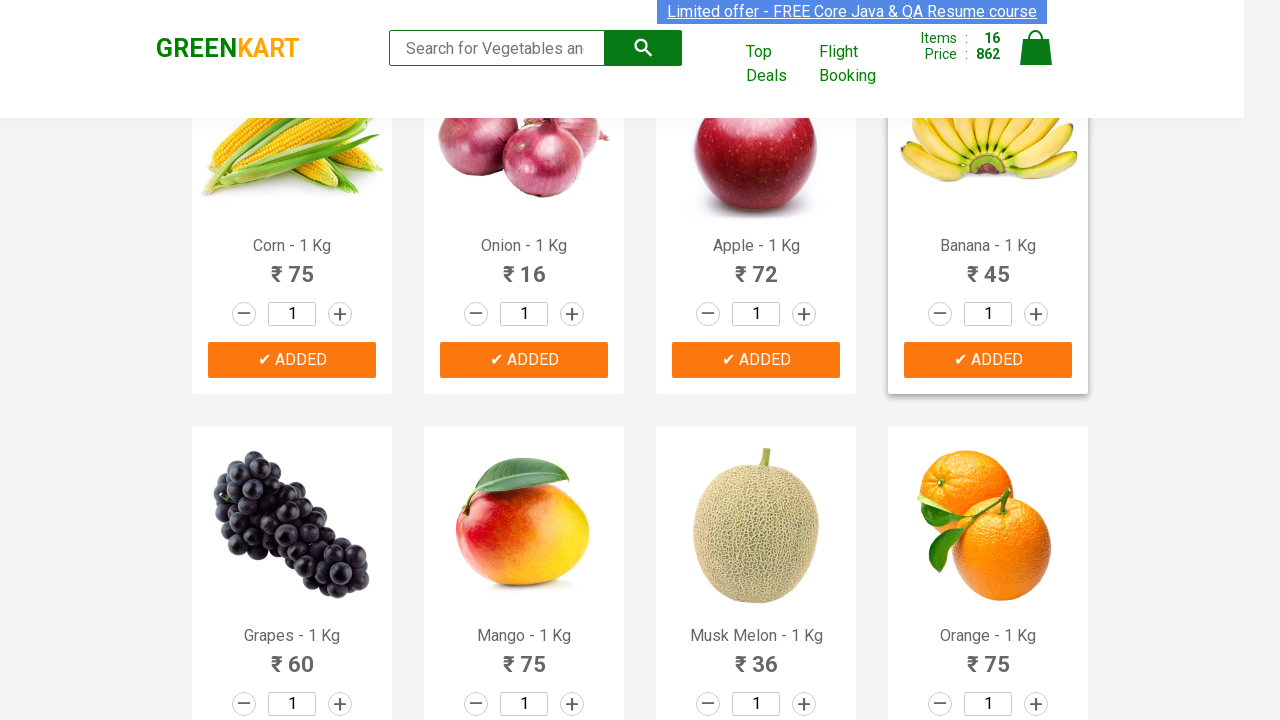

Clicked 'Add to cart' button for product 17 at (292, 360) on .products .product >> nth=16 >> div.product-action button
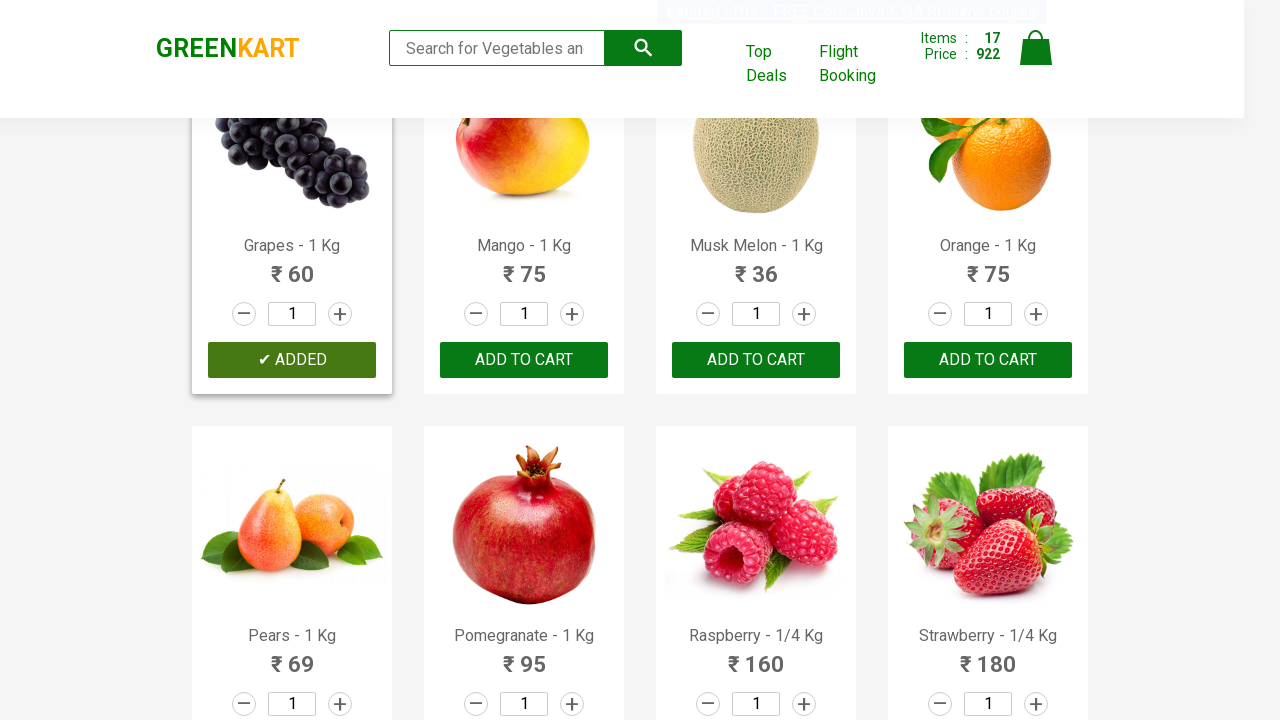

Waited 200ms before adding next product
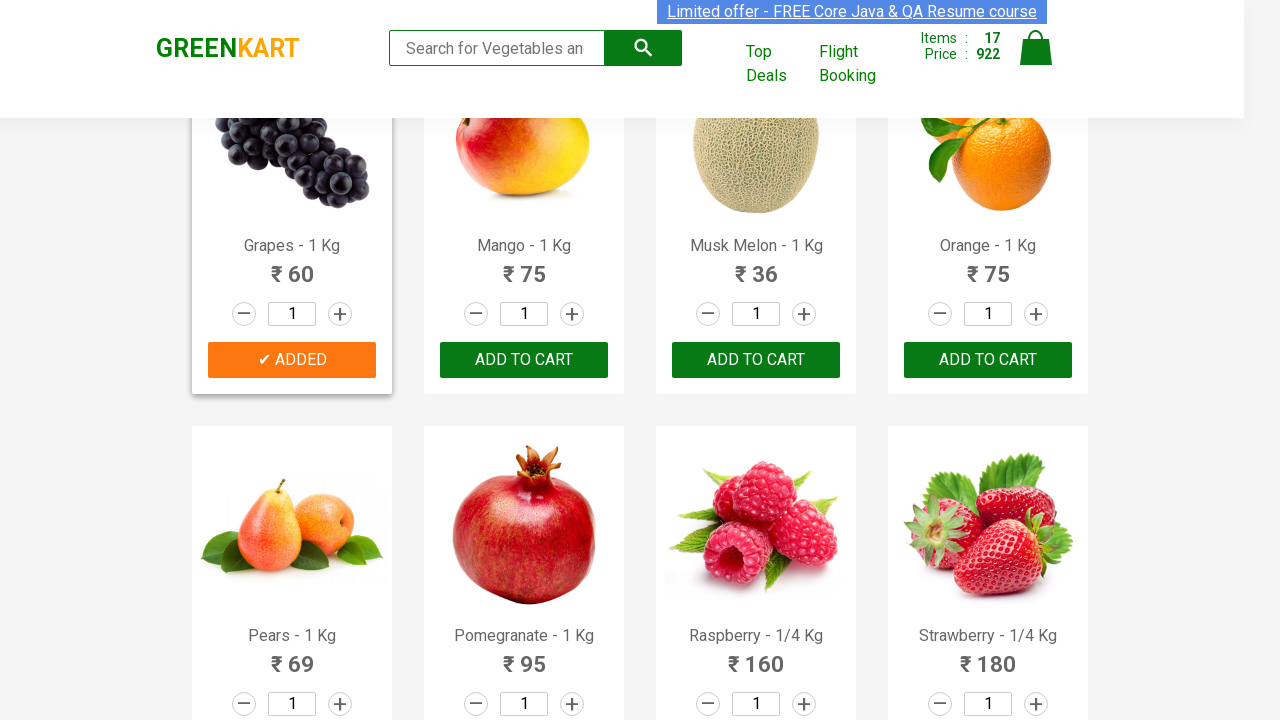

Clicked 'Add to cart' button for product 18 at (524, 360) on .products .product >> nth=17 >> div.product-action button
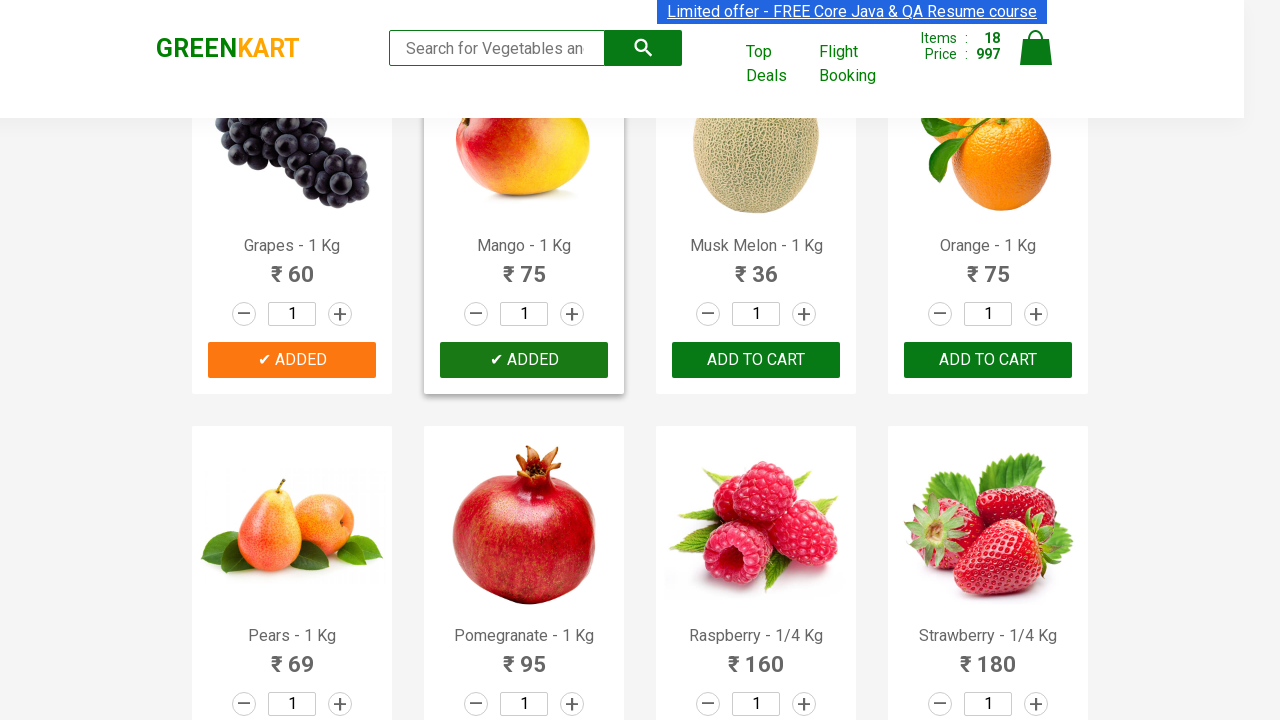

Waited 200ms before adding next product
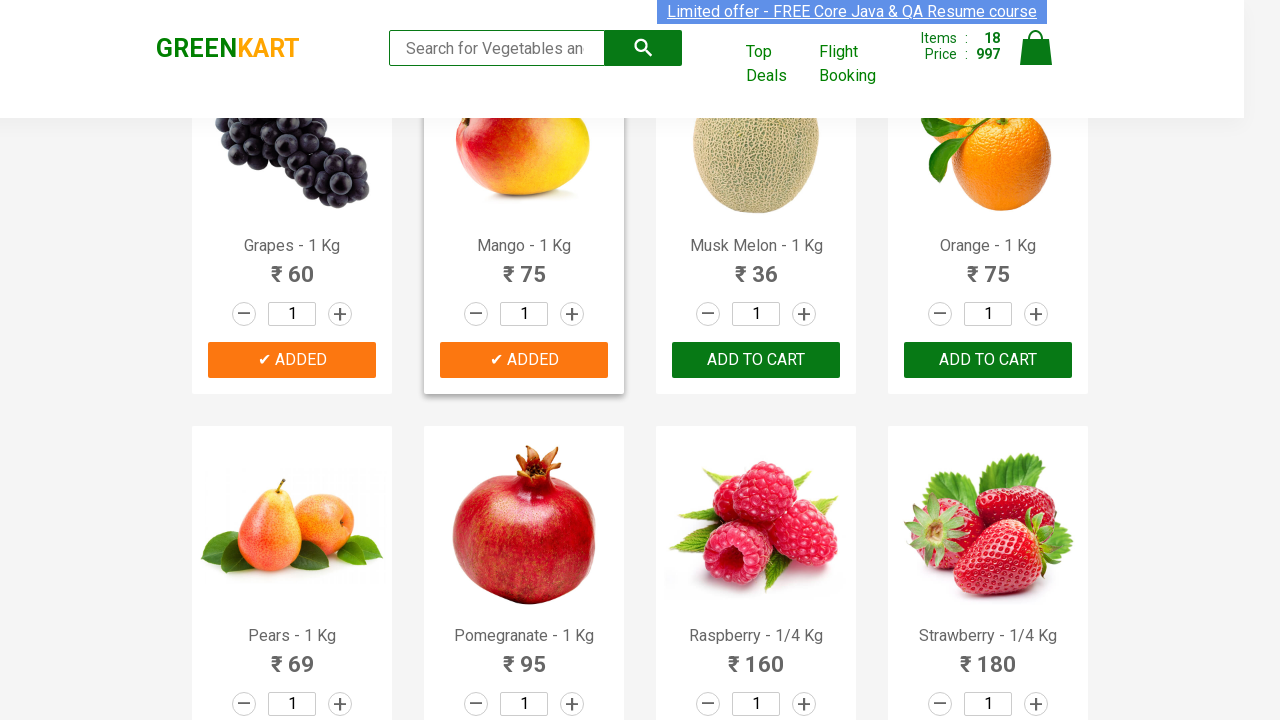

Clicked 'Add to cart' button for product 19 at (756, 360) on .products .product >> nth=18 >> div.product-action button
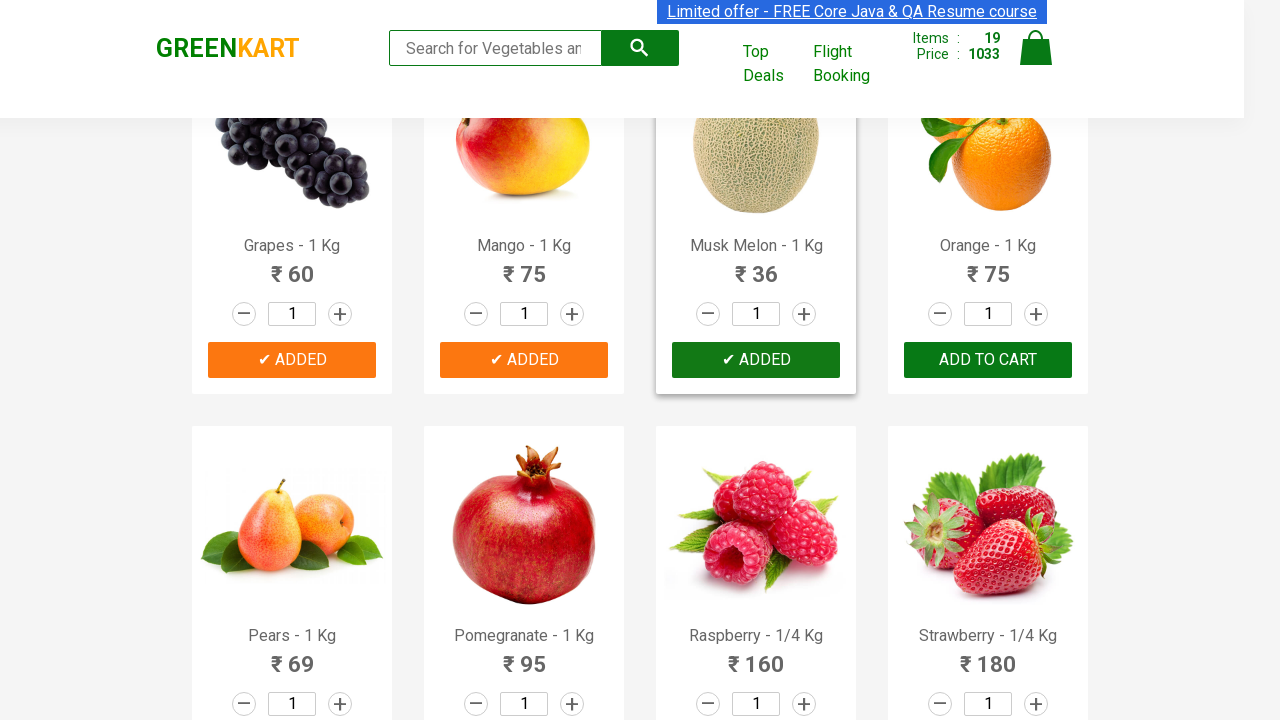

Waited 200ms before adding next product
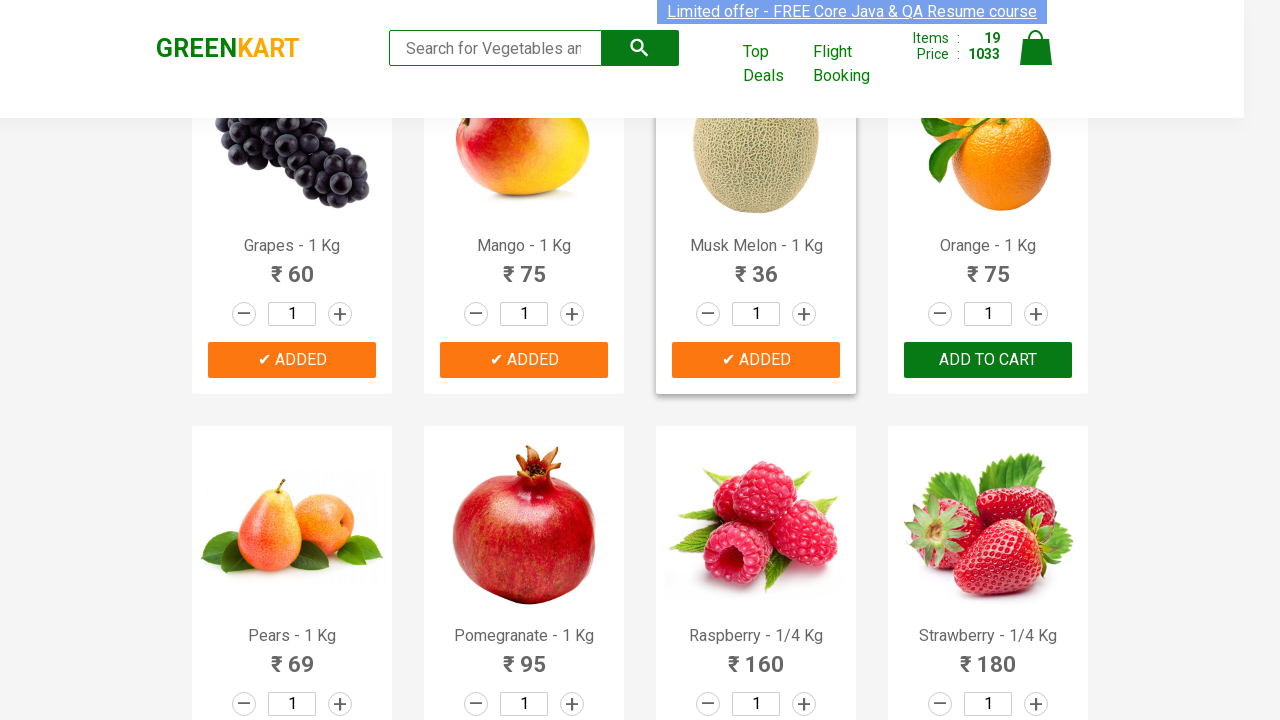

Clicked 'Add to cart' button for product 20 at (988, 360) on .products .product >> nth=19 >> div.product-action button
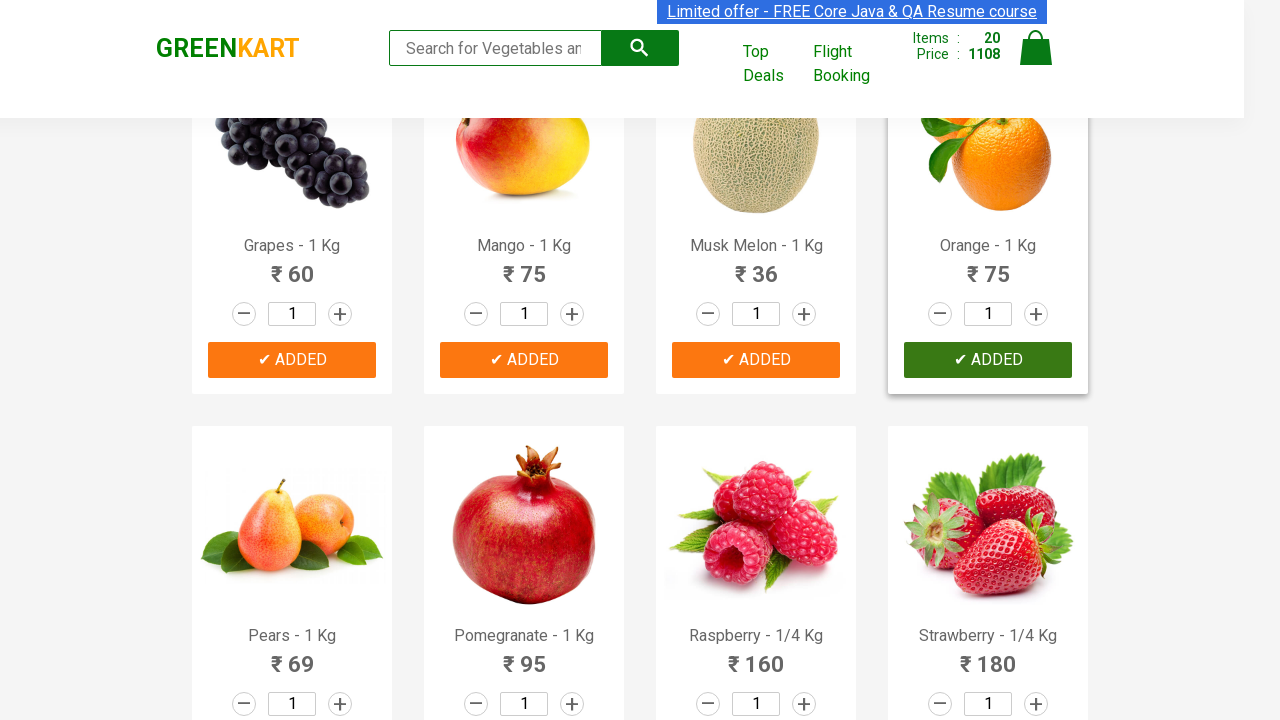

Waited 200ms before adding next product
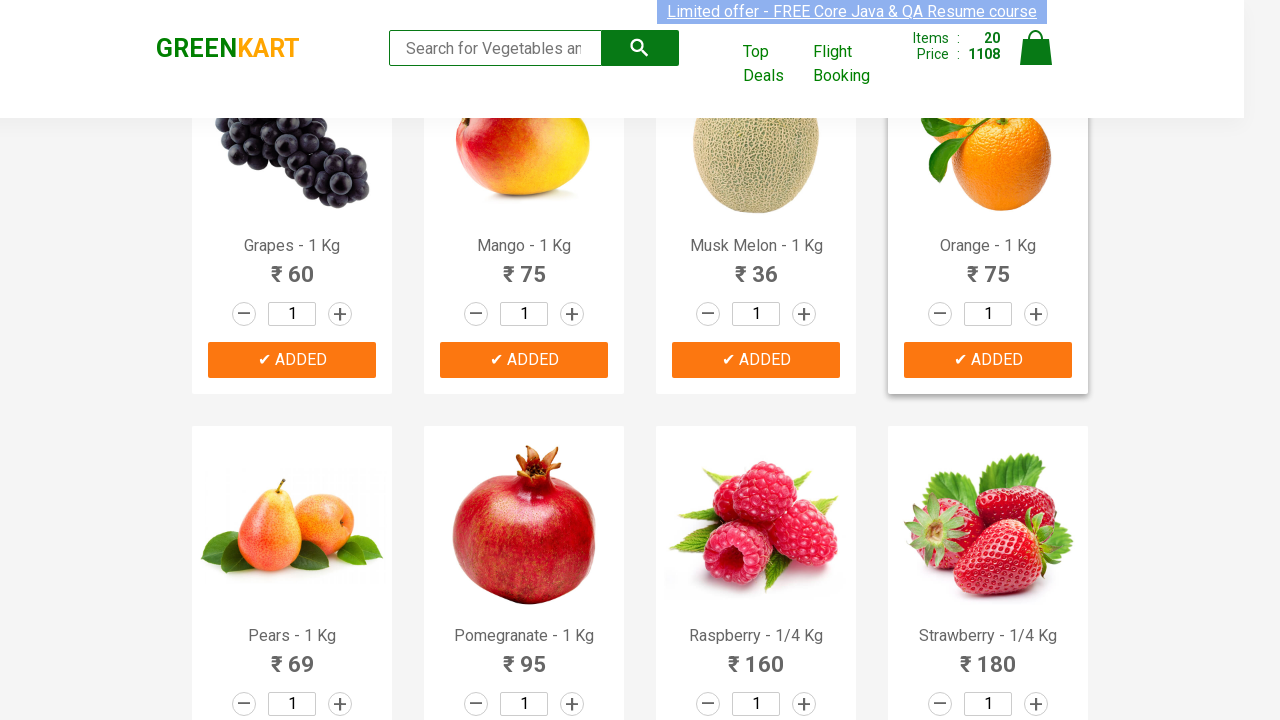

Clicked 'Add to cart' button for product 21 at (292, 360) on .products .product >> nth=20 >> div.product-action button
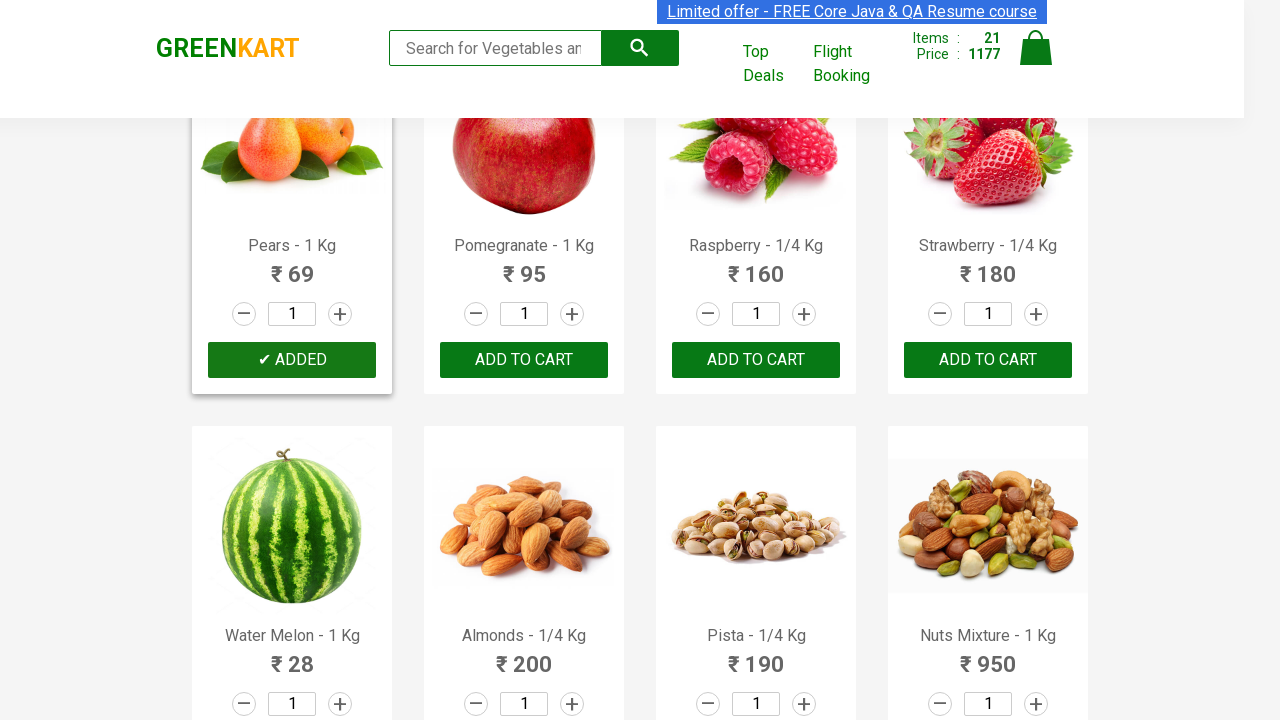

Waited 200ms before adding next product
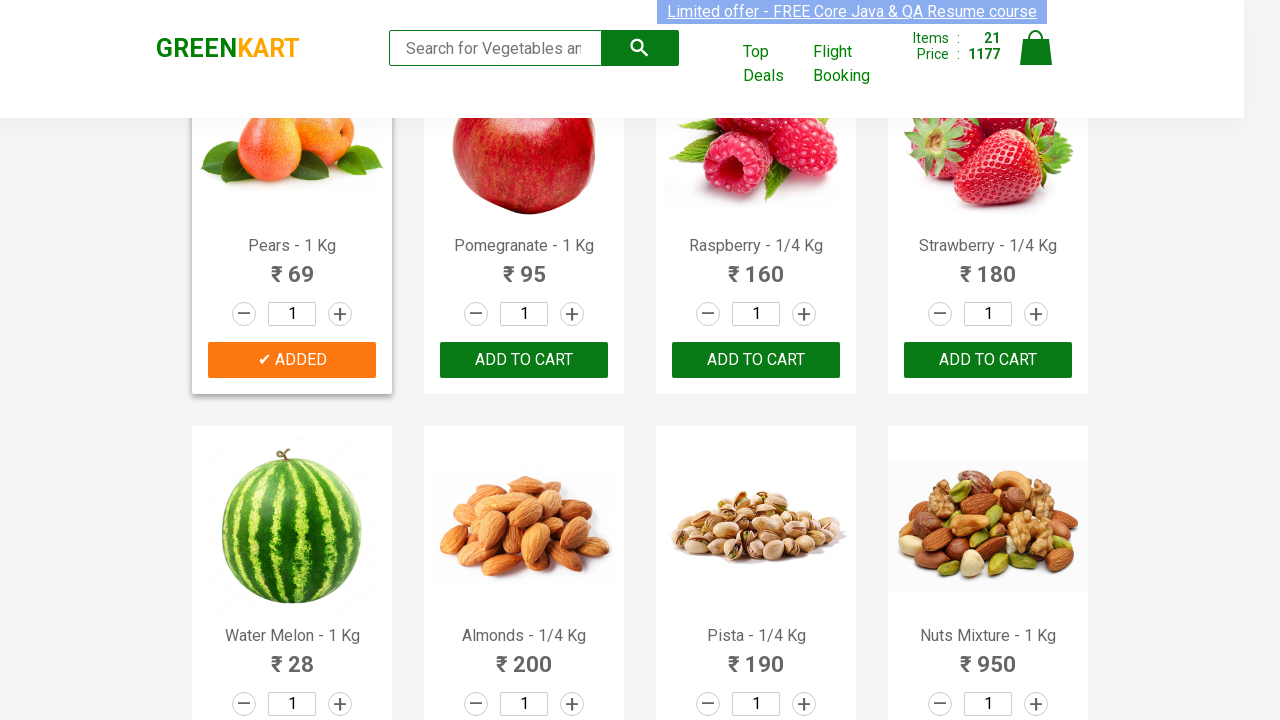

Clicked 'Add to cart' button for product 22 at (524, 360) on .products .product >> nth=21 >> div.product-action button
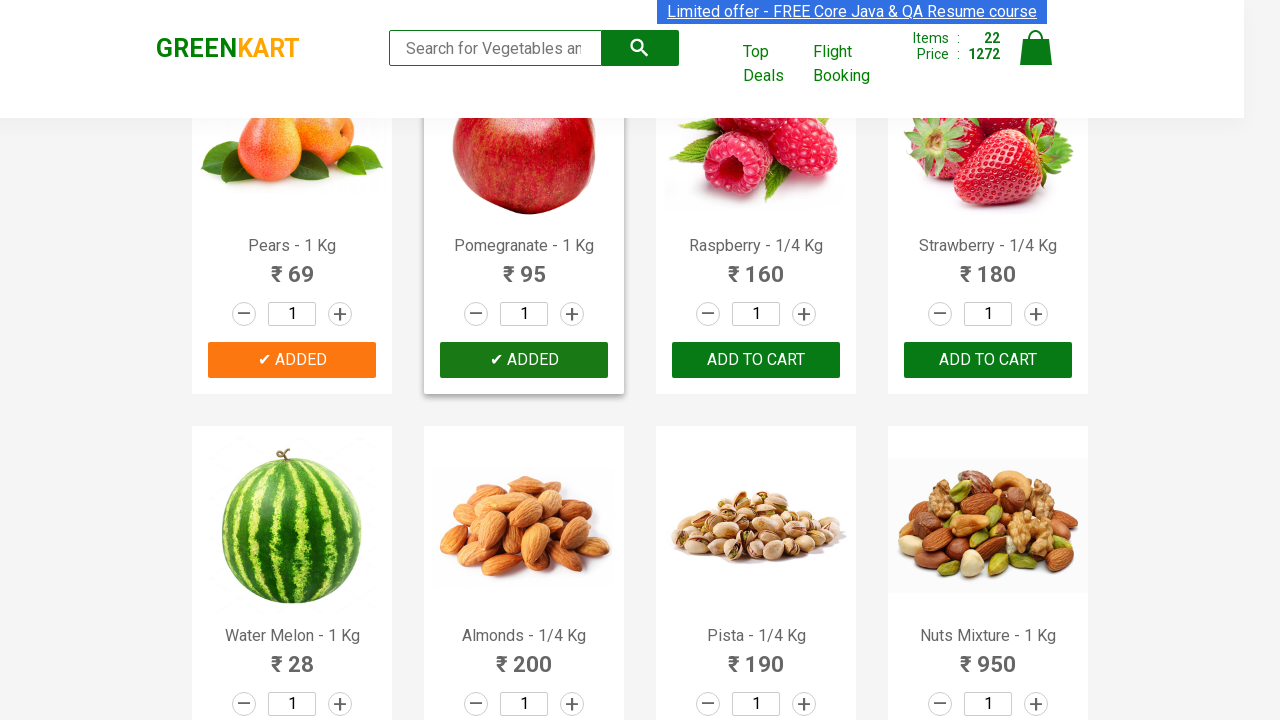

Waited 200ms before adding next product
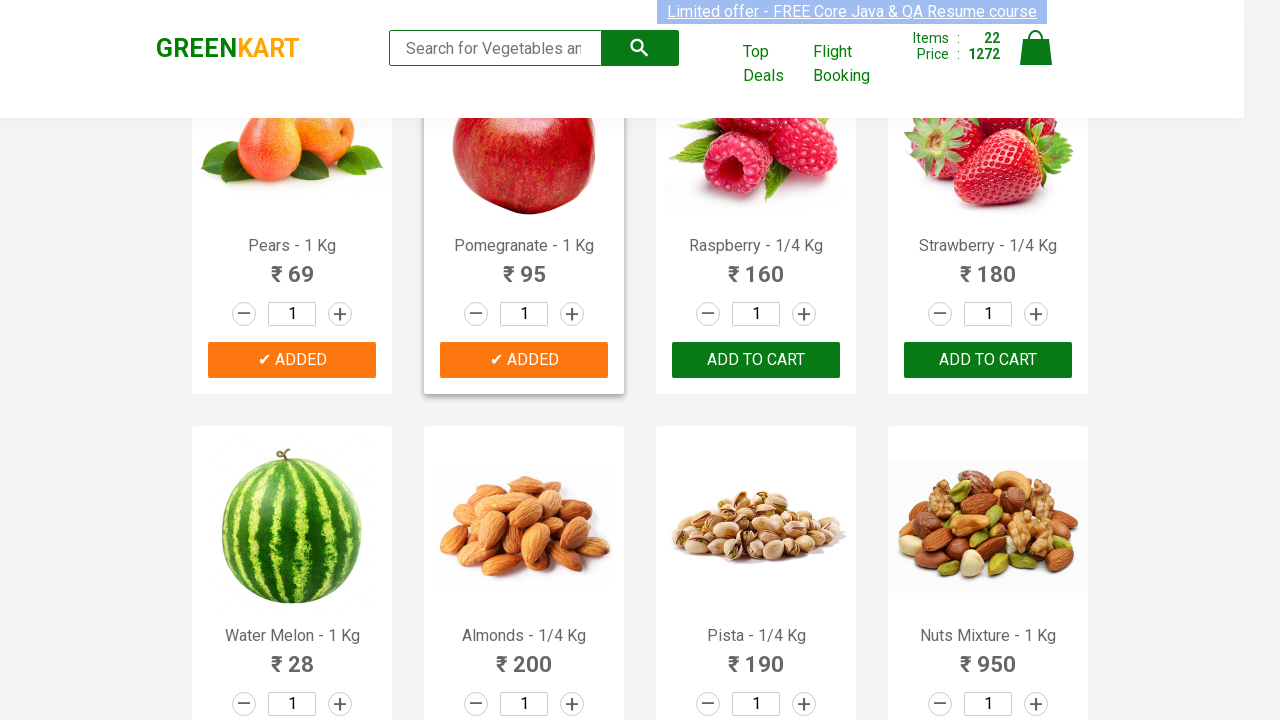

Clicked 'Add to cart' button for product 23 at (756, 360) on .products .product >> nth=22 >> div.product-action button
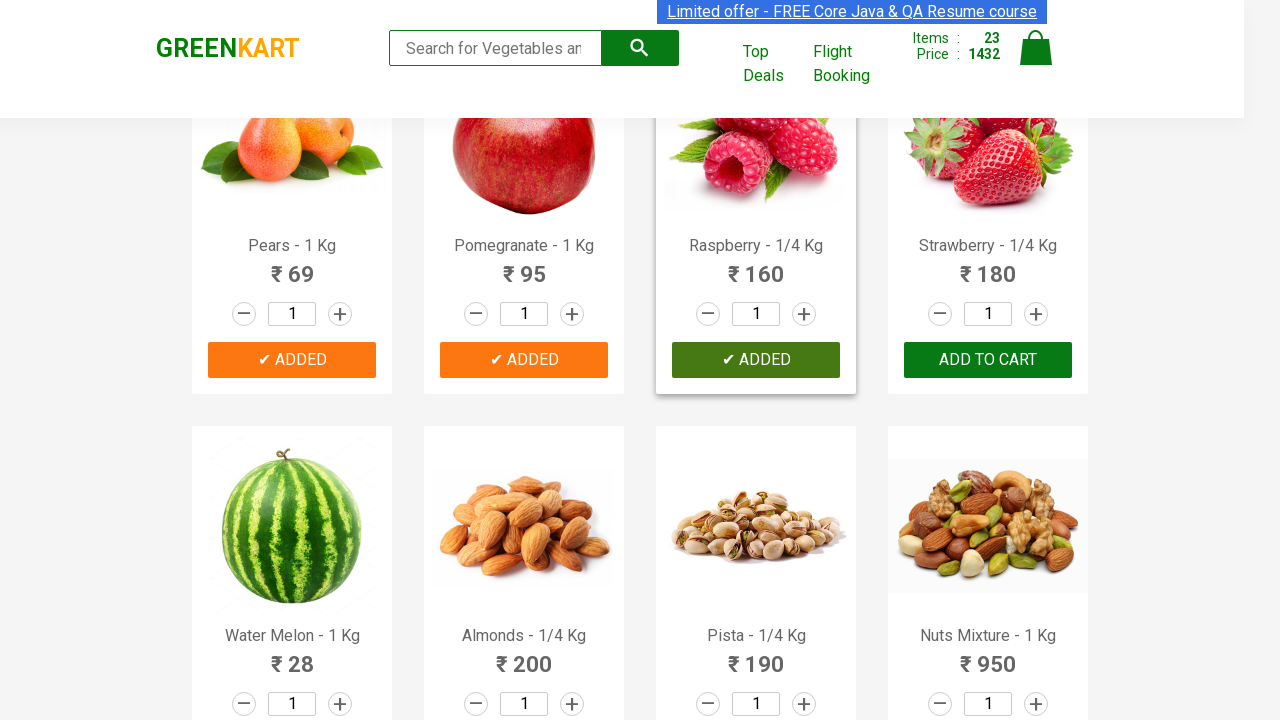

Waited 200ms before adding next product
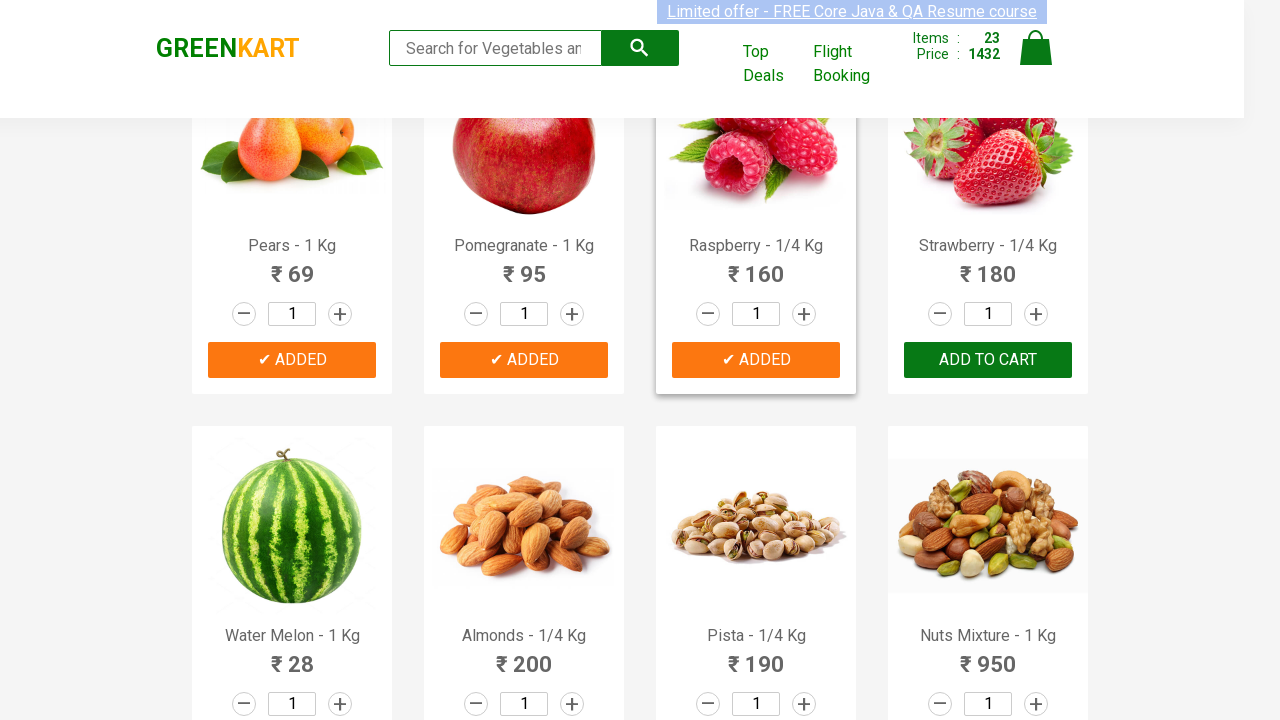

Clicked 'Add to cart' button for product 24 at (988, 360) on .products .product >> nth=23 >> div.product-action button
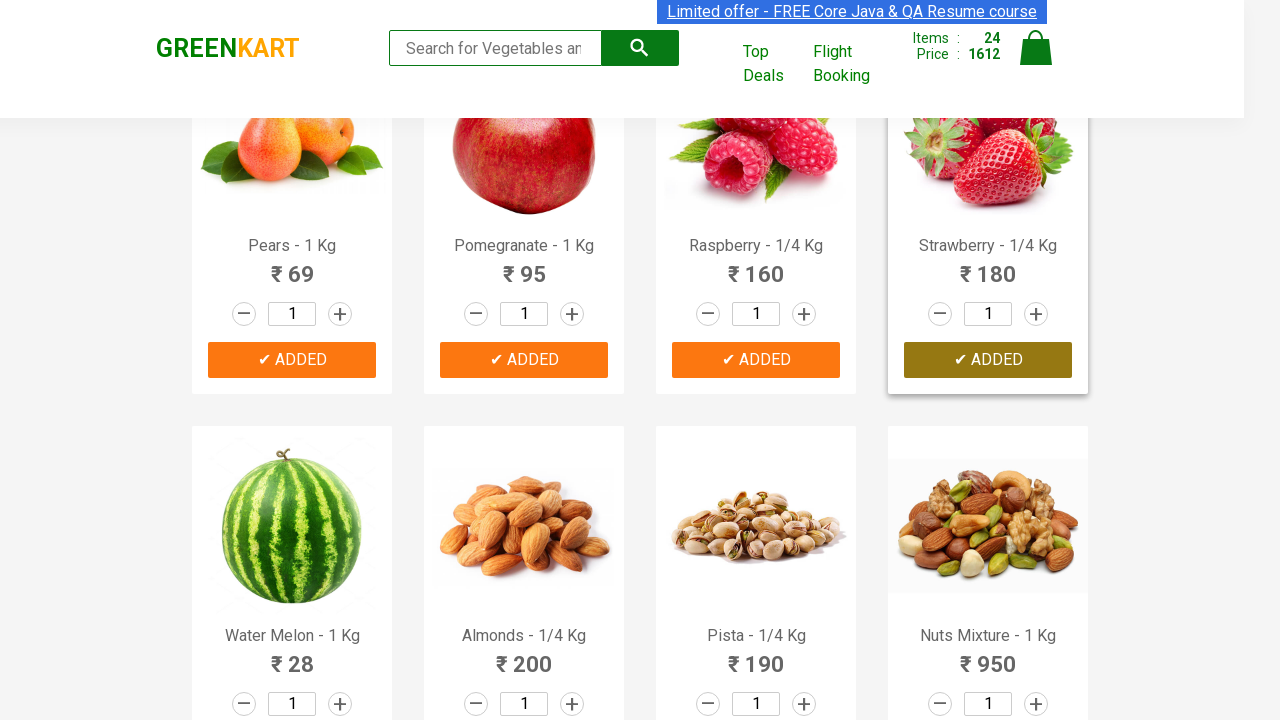

Waited 200ms before adding next product
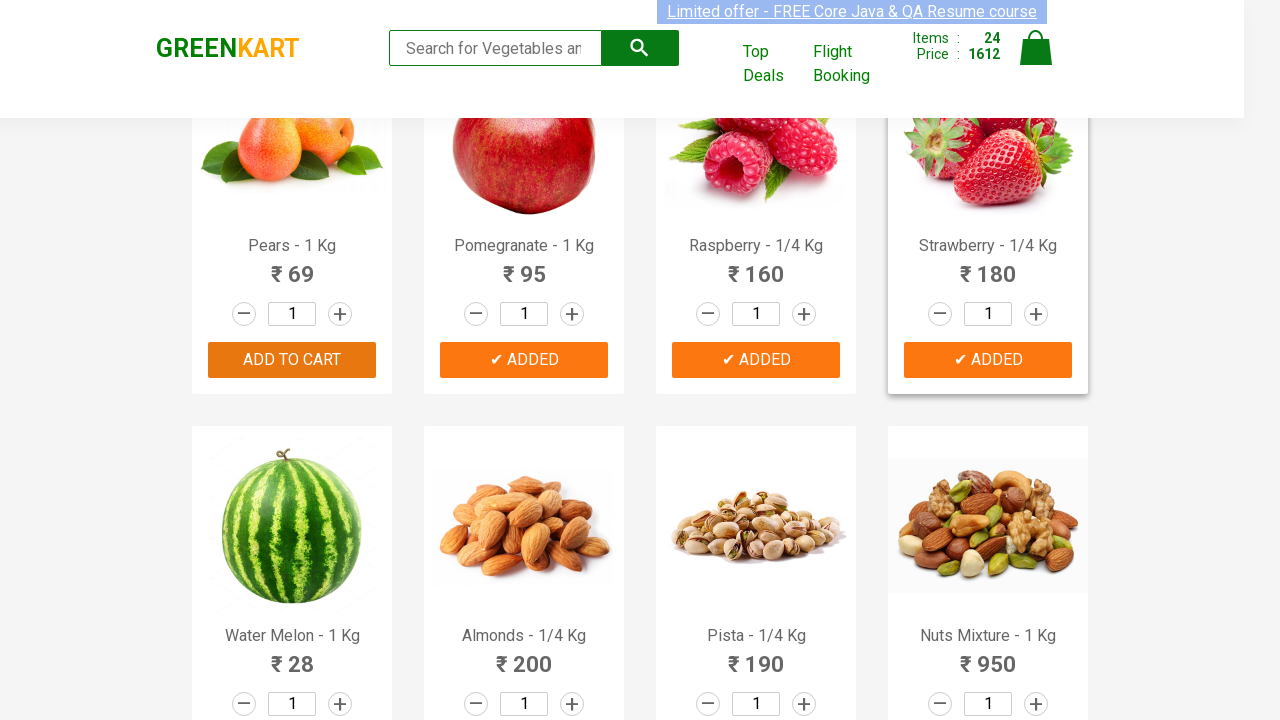

Clicked 'Add to cart' button for product 25 at (292, 360) on .products .product >> nth=24 >> div.product-action button
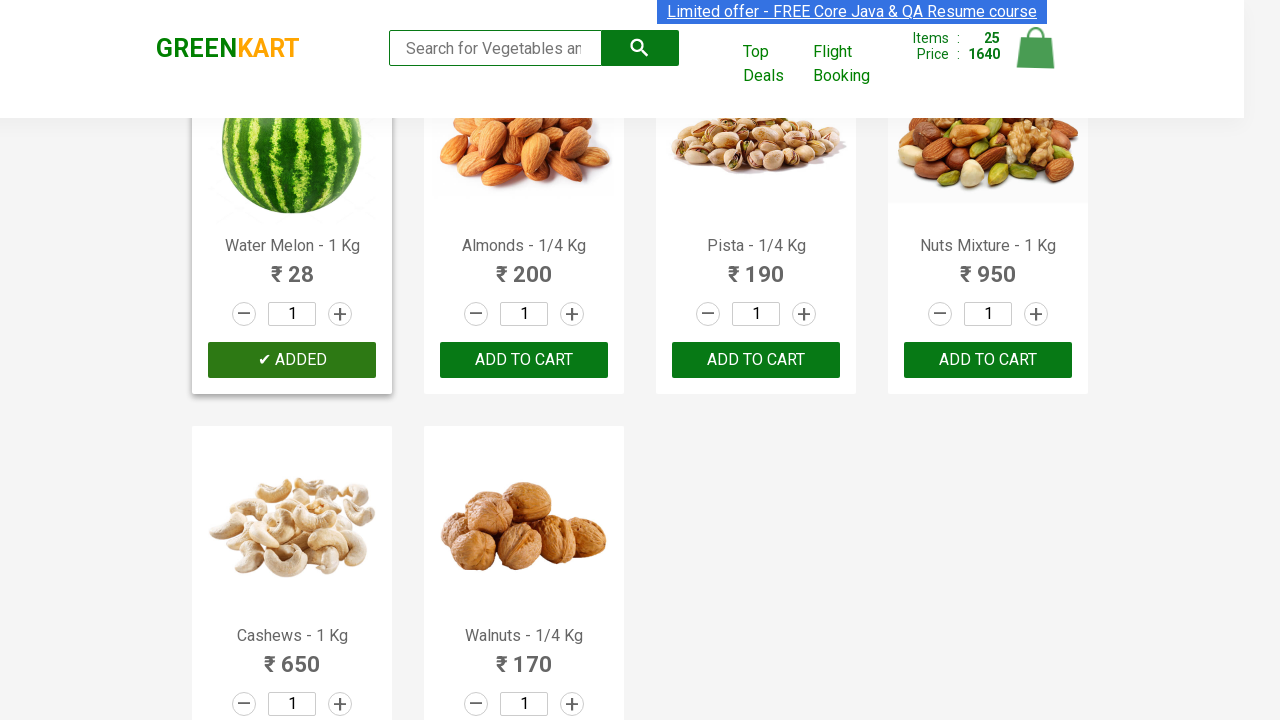

Waited 200ms before adding next product
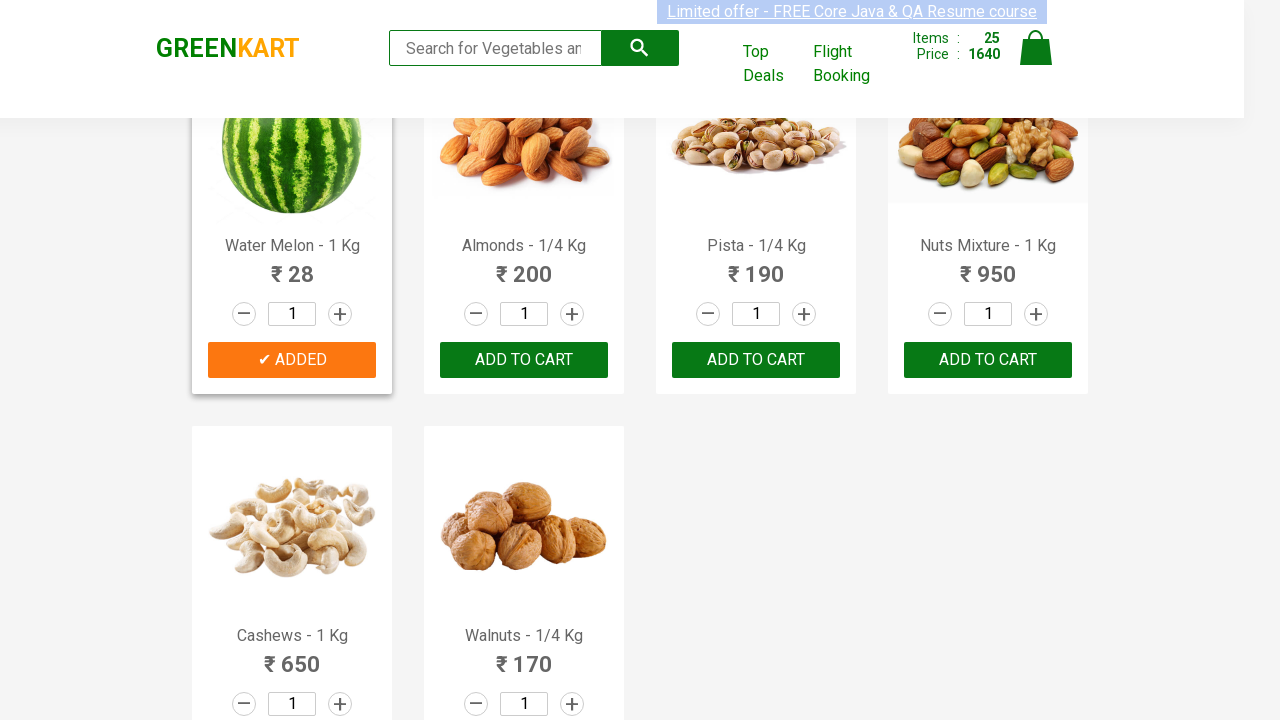

Clicked 'Add to cart' button for product 26 at (524, 360) on .products .product >> nth=25 >> div.product-action button
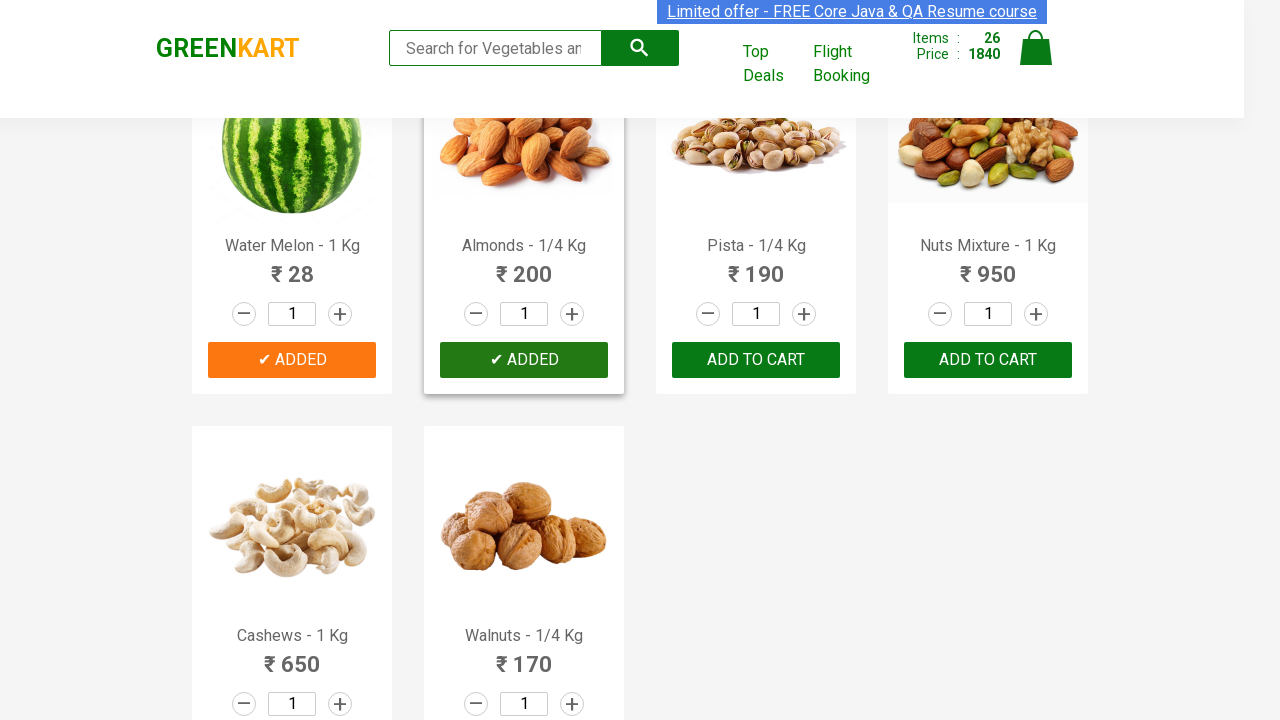

Waited 200ms before adding next product
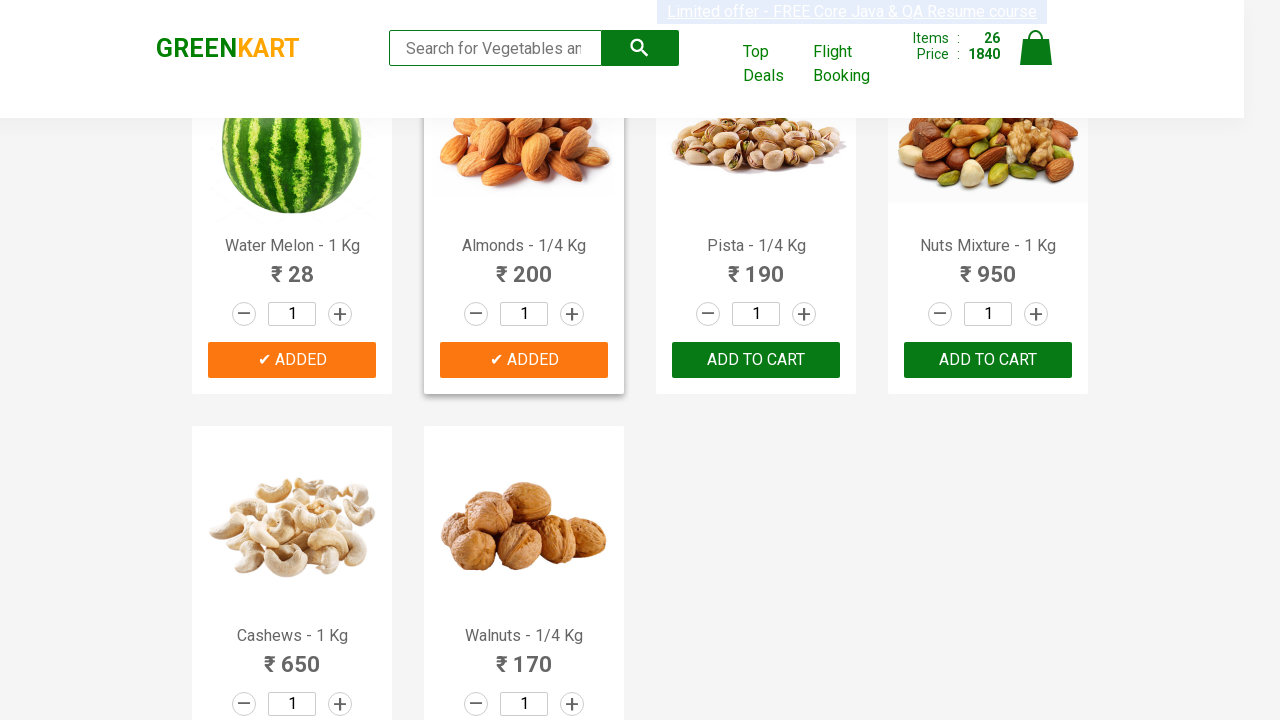

Clicked 'Add to cart' button for product 27 at (756, 360) on .products .product >> nth=26 >> div.product-action button
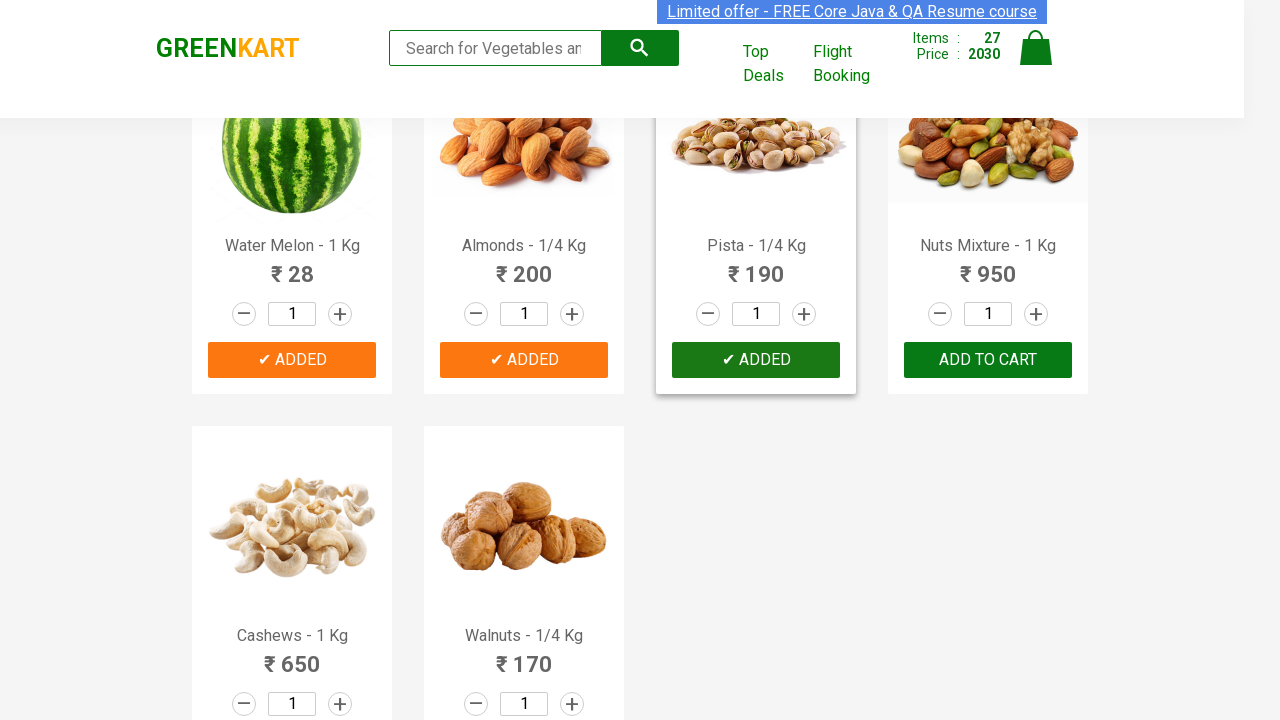

Waited 200ms before adding next product
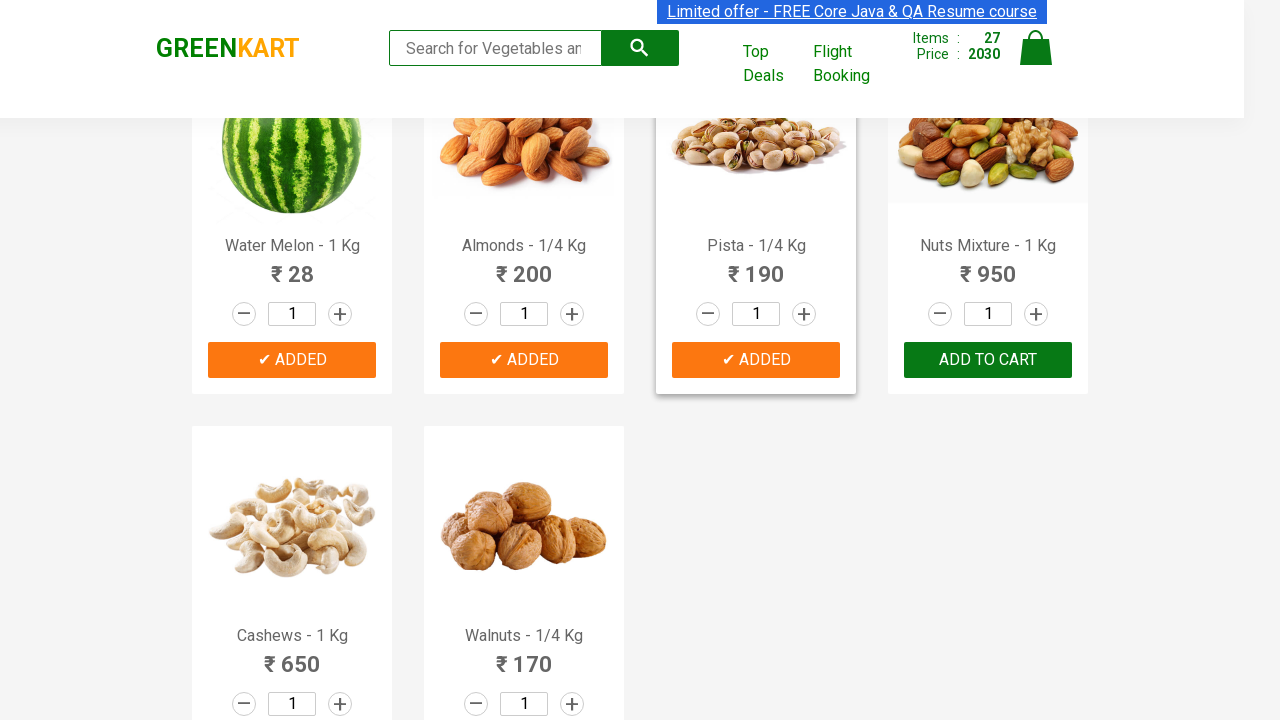

Clicked 'Add to cart' button for product 28 at (988, 360) on .products .product >> nth=27 >> div.product-action button
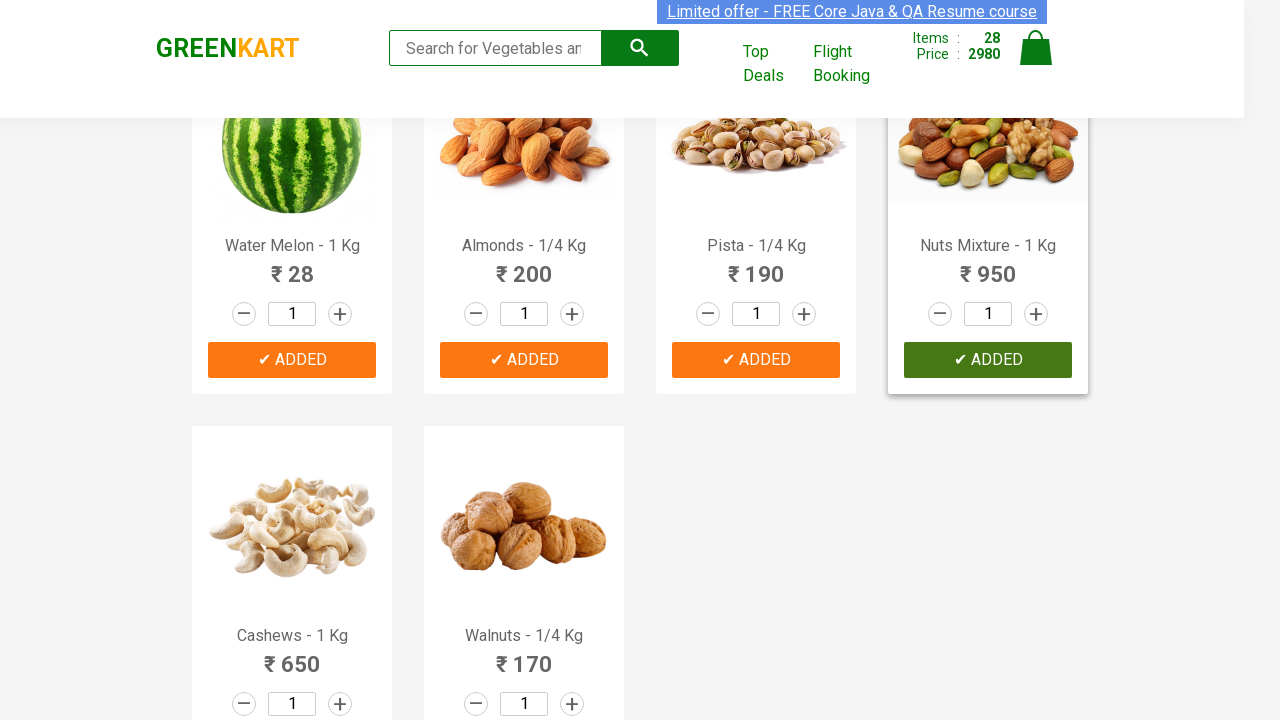

Waited 200ms before adding next product
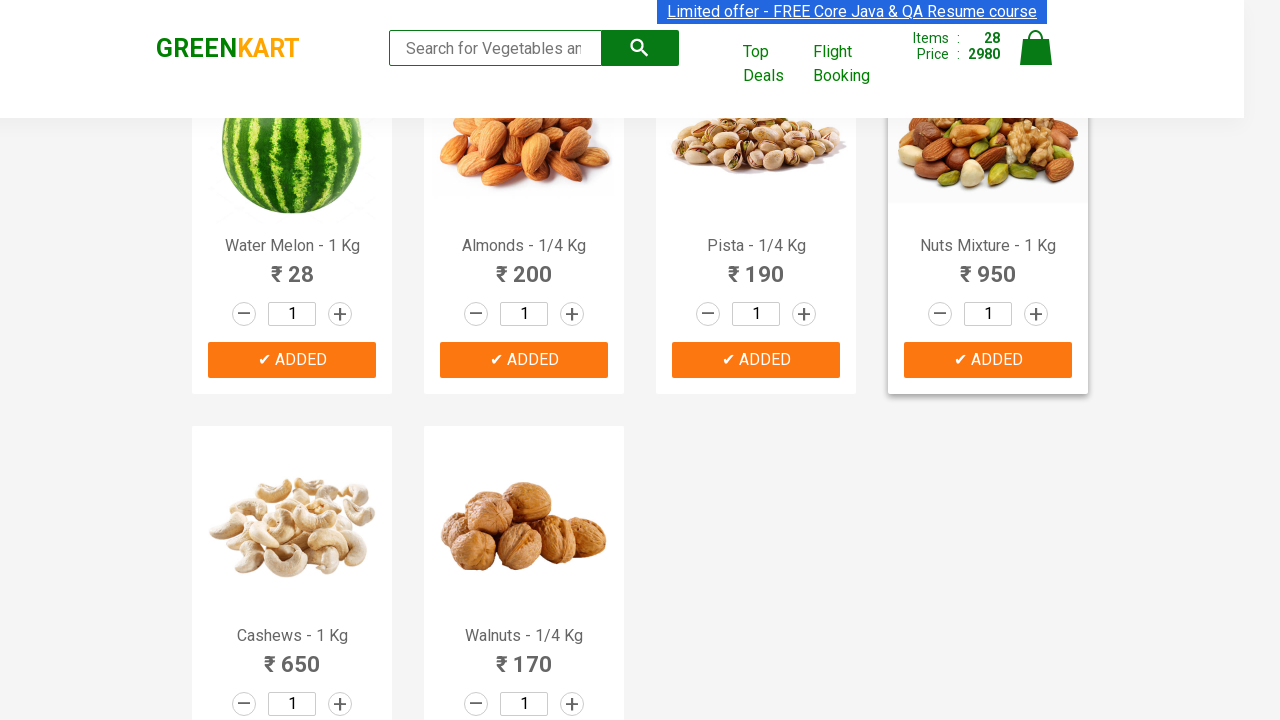

Clicked 'Add to cart' button for product 29 at (292, 569) on .products .product >> nth=28 >> div.product-action button
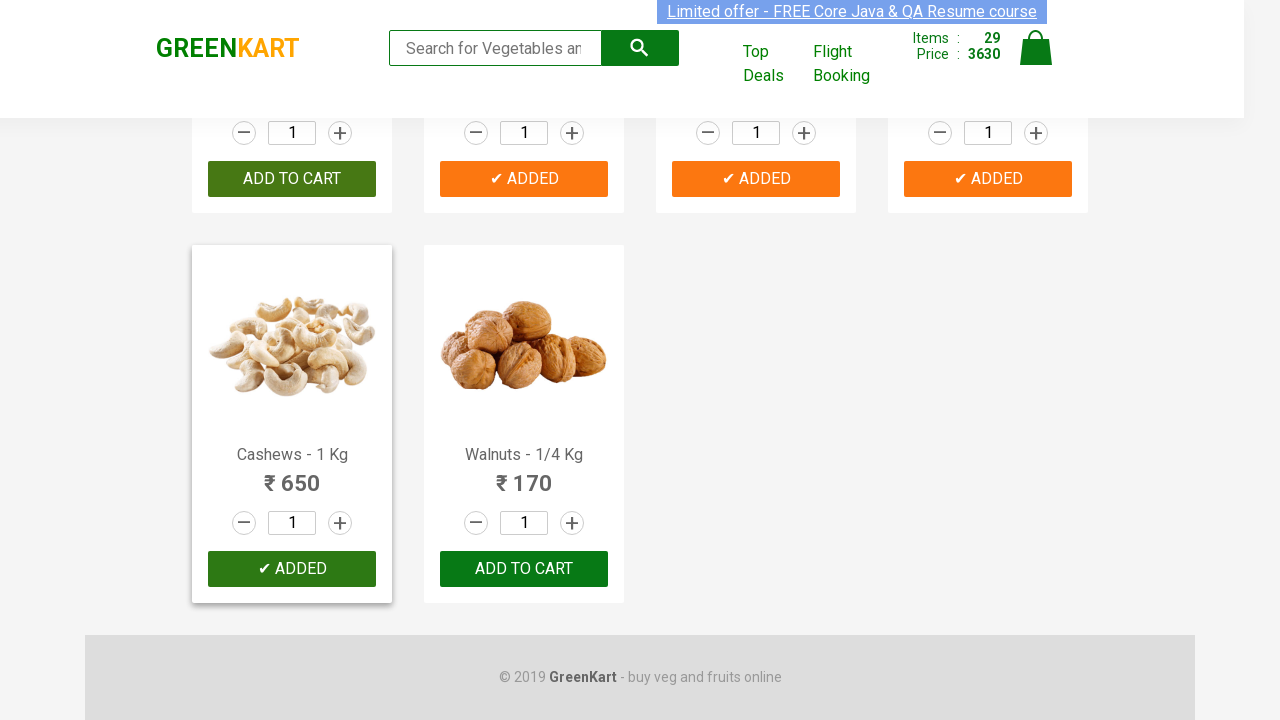

Waited 200ms before adding next product
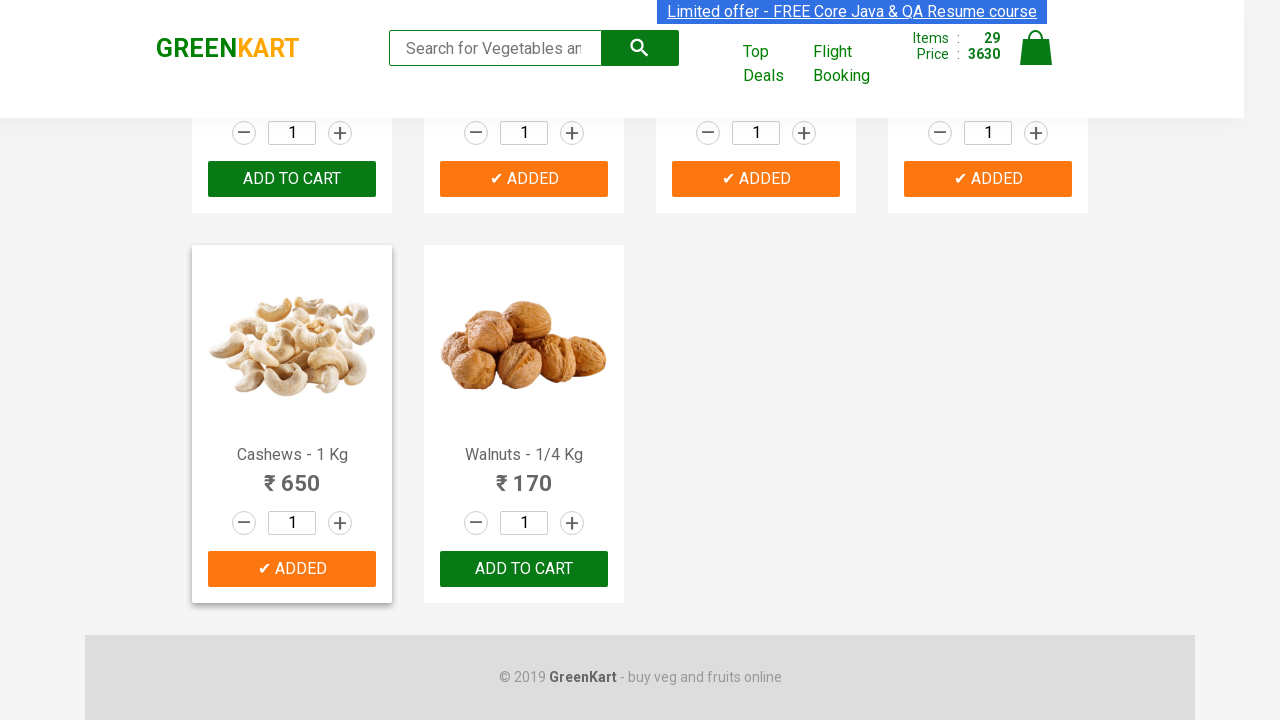

Clicked 'Add to cart' button for product 30 at (524, 569) on .products .product >> nth=29 >> div.product-action button
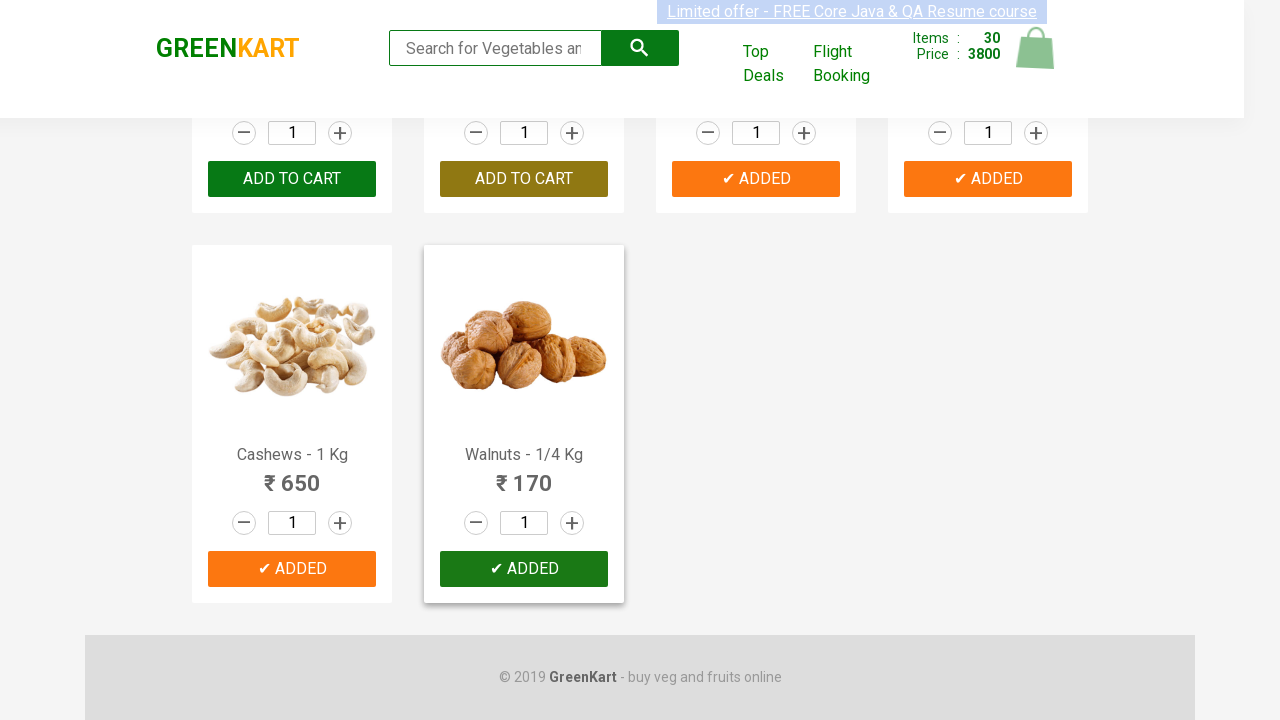

Waited 200ms before adding next product
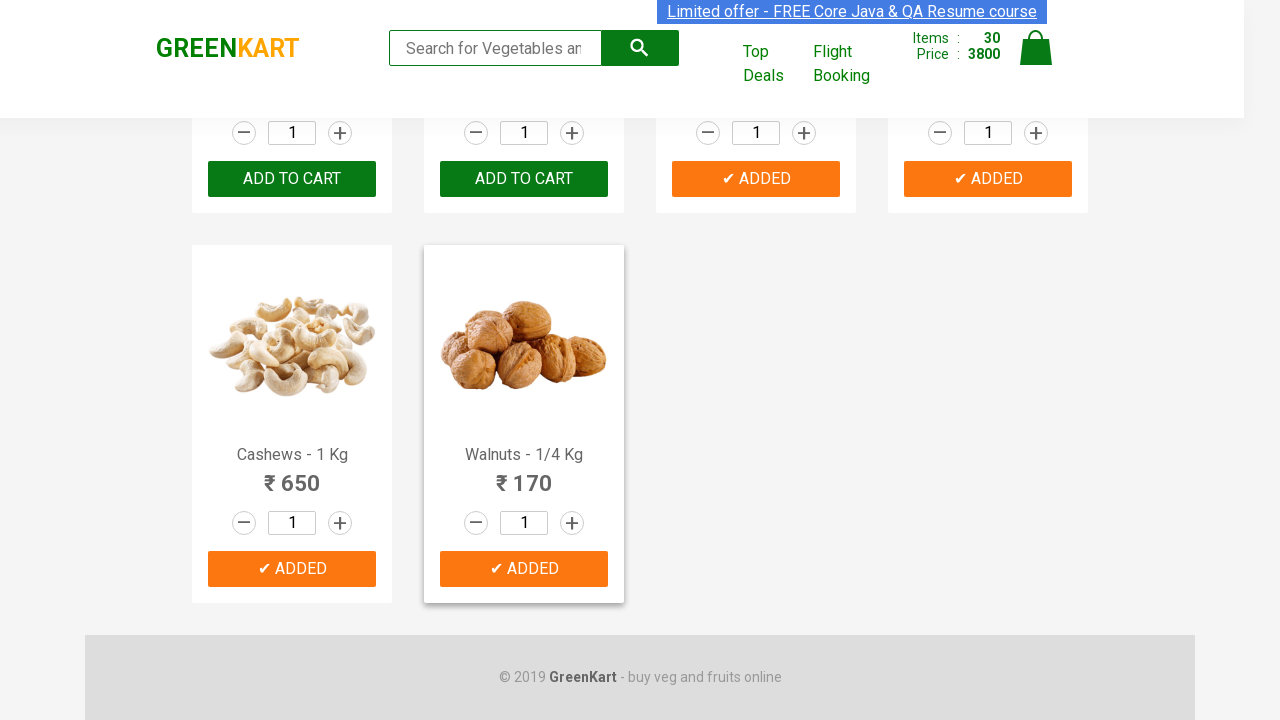

Waited for cart to update after adding all products
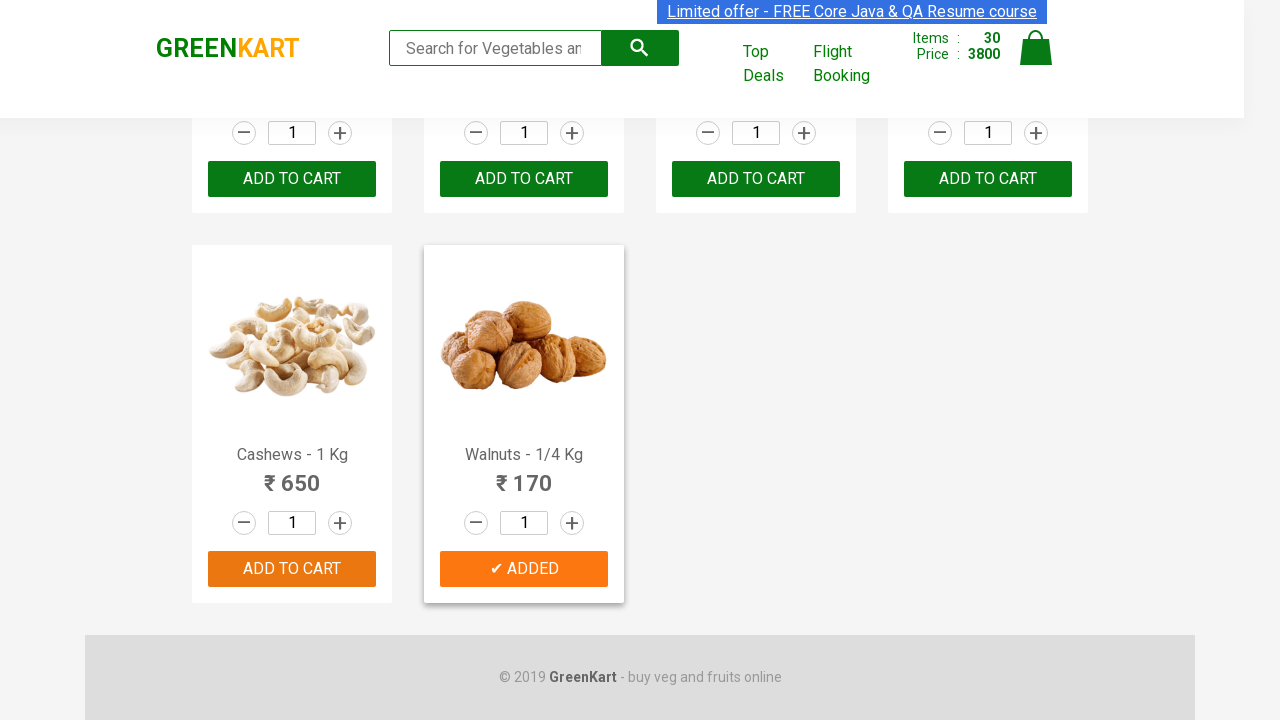

Retrieved cart item count: 30
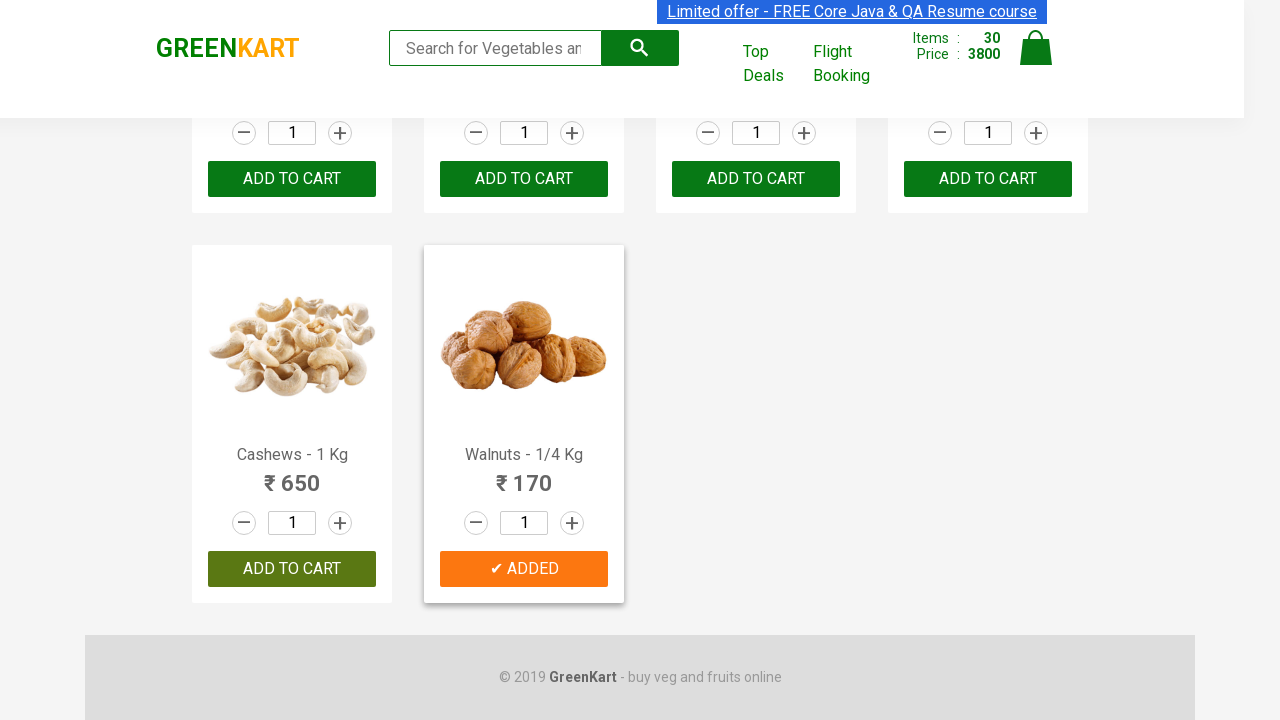

Parsed cart item count as integer: 30
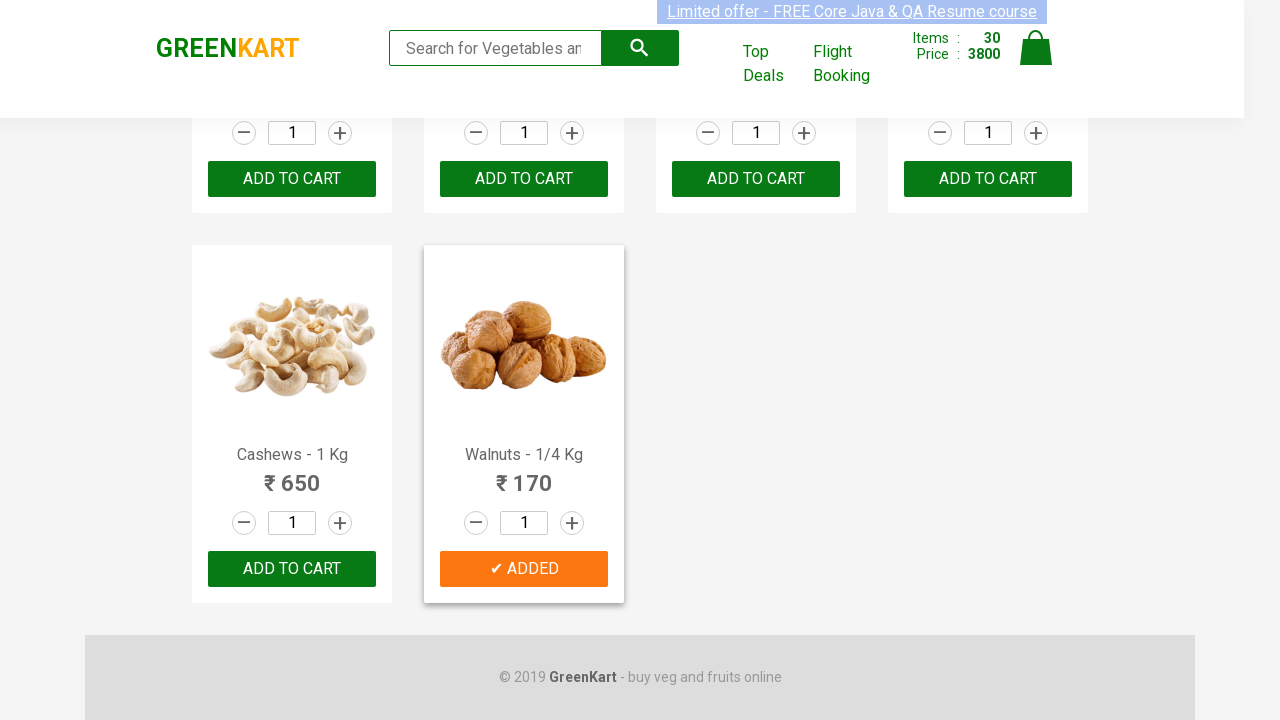

Verified cart item count (30) matches total products added (30)
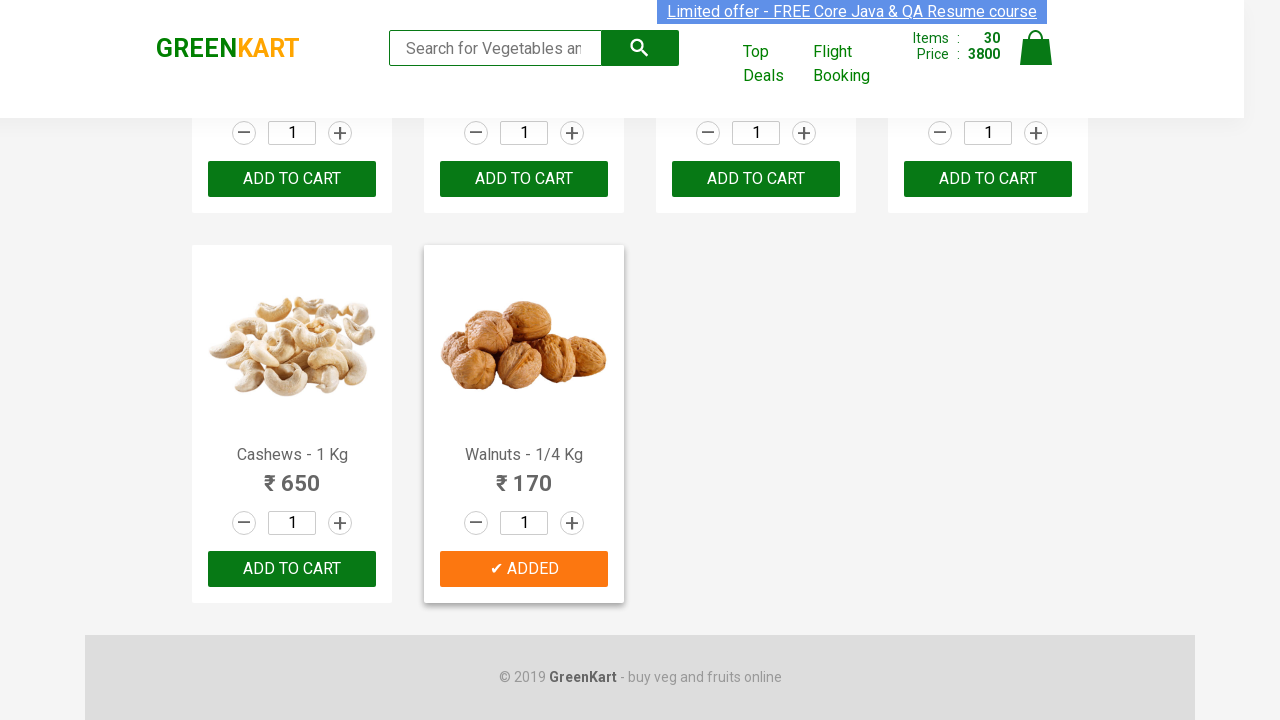

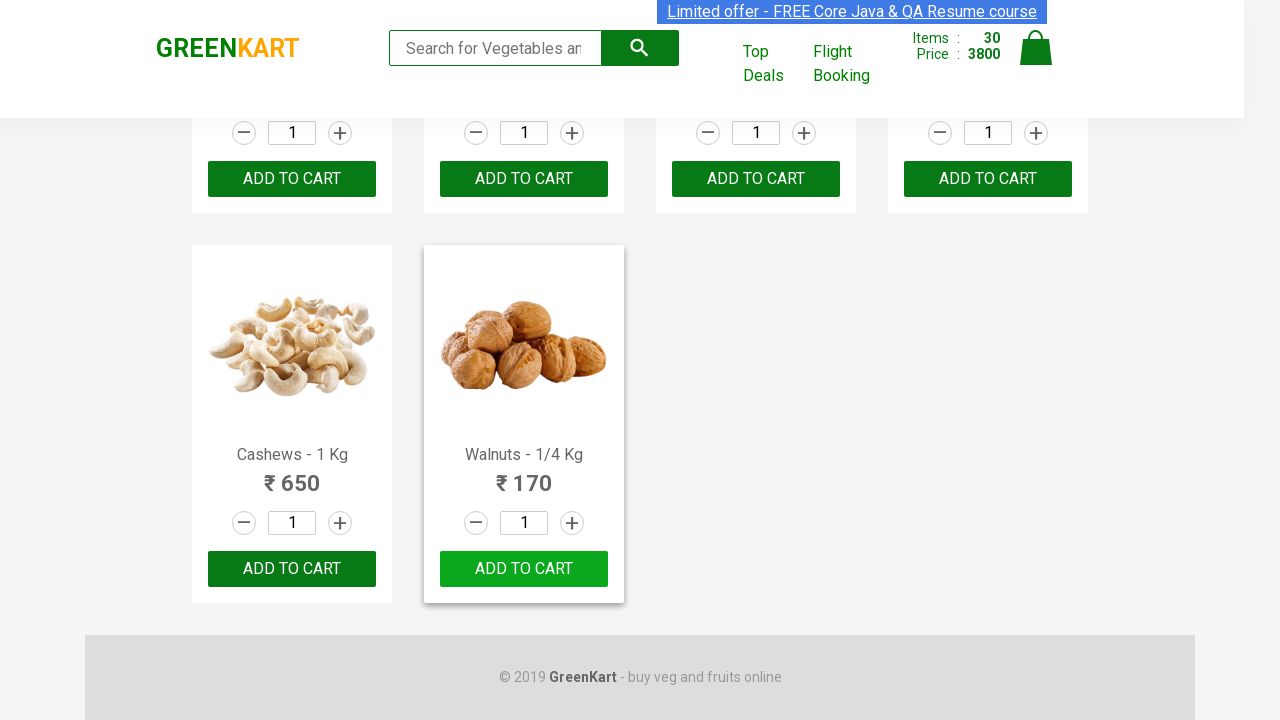